Tests pagination functionality on a product table by clicking through all available pages and interacting with each row's checkbox on every page.

Starting URL: https://testautomationpractice.blogspot.com/?m=1

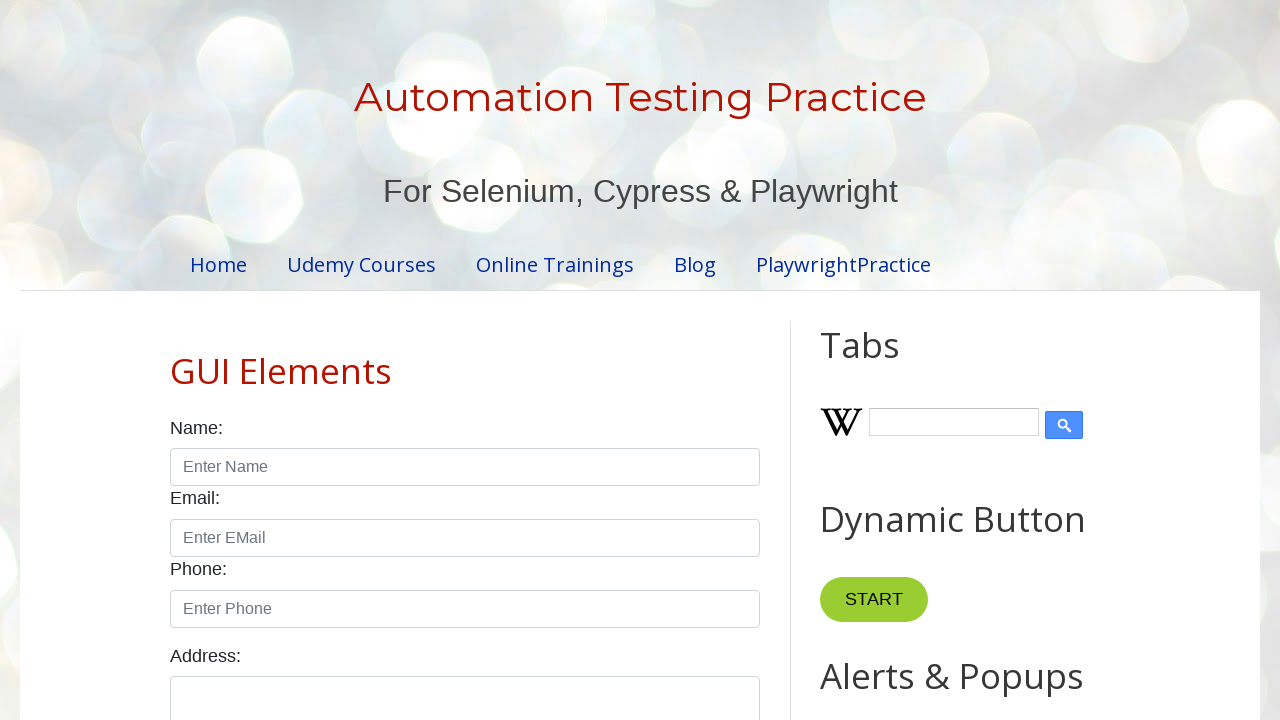

Waited for pagination element to be visible
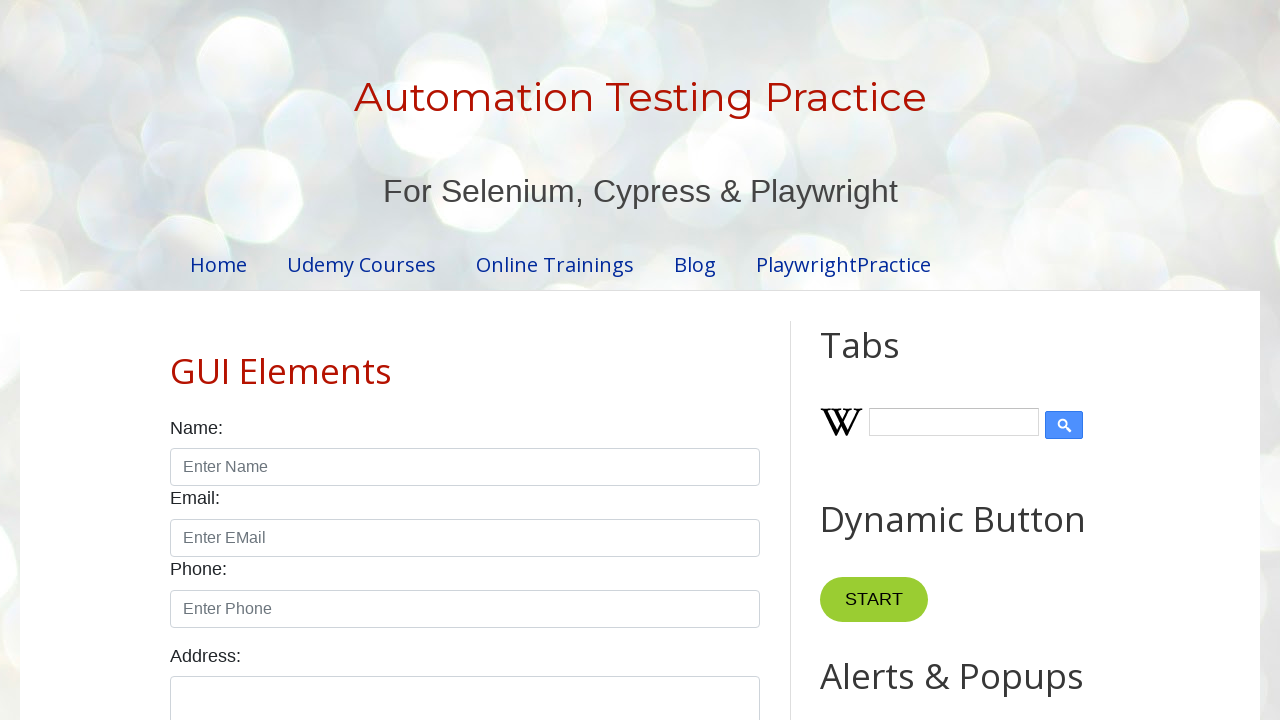

Retrieved total number of pages: 4
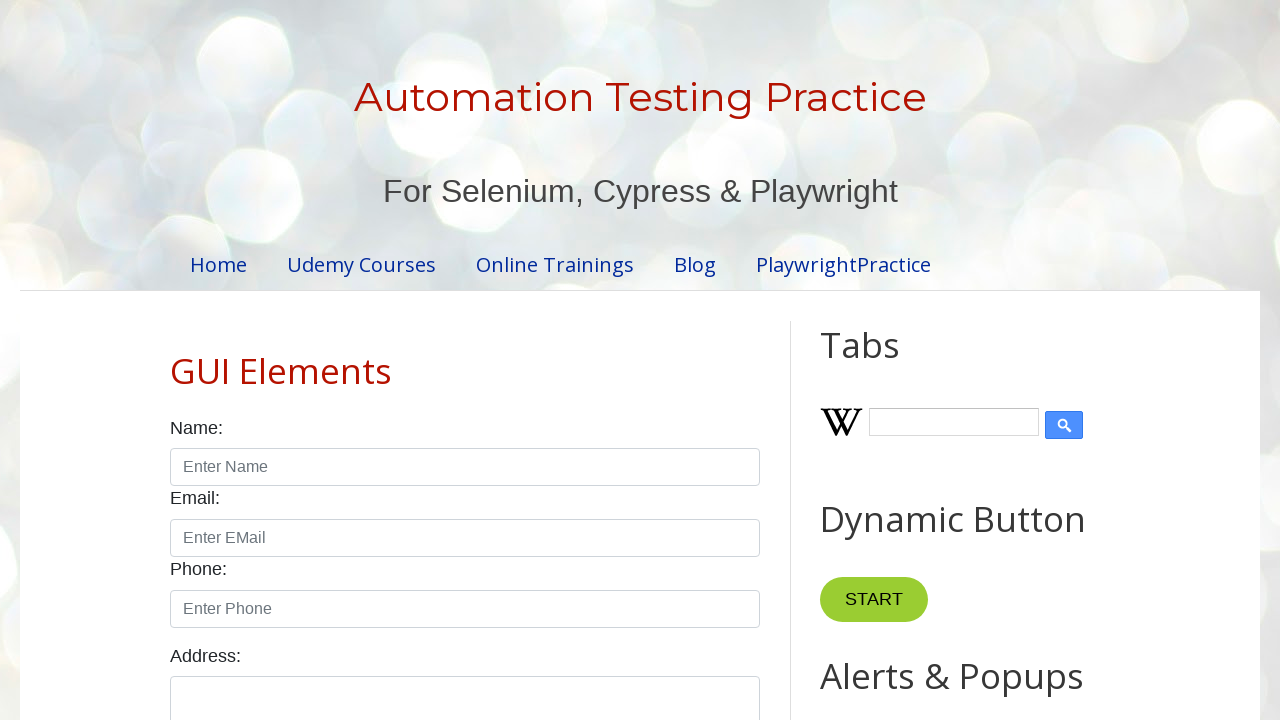

Product table is visible on page 1
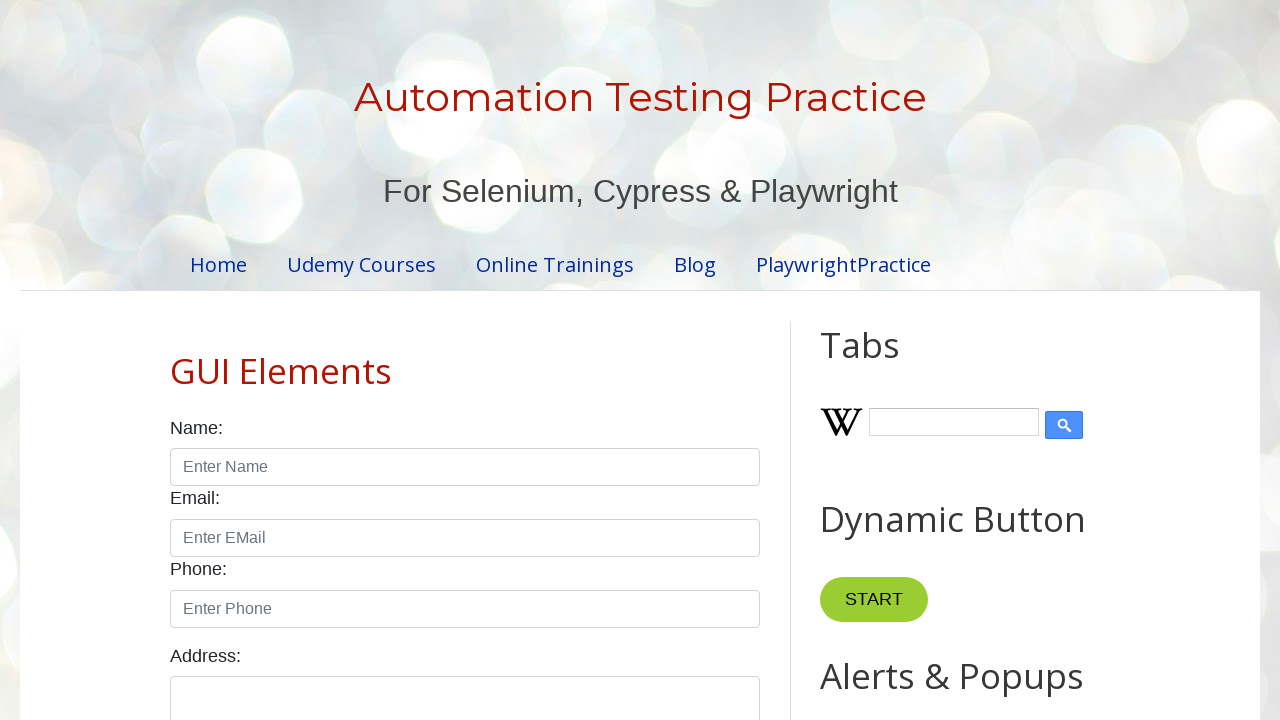

Retrieved 5 rows from product table on page 1
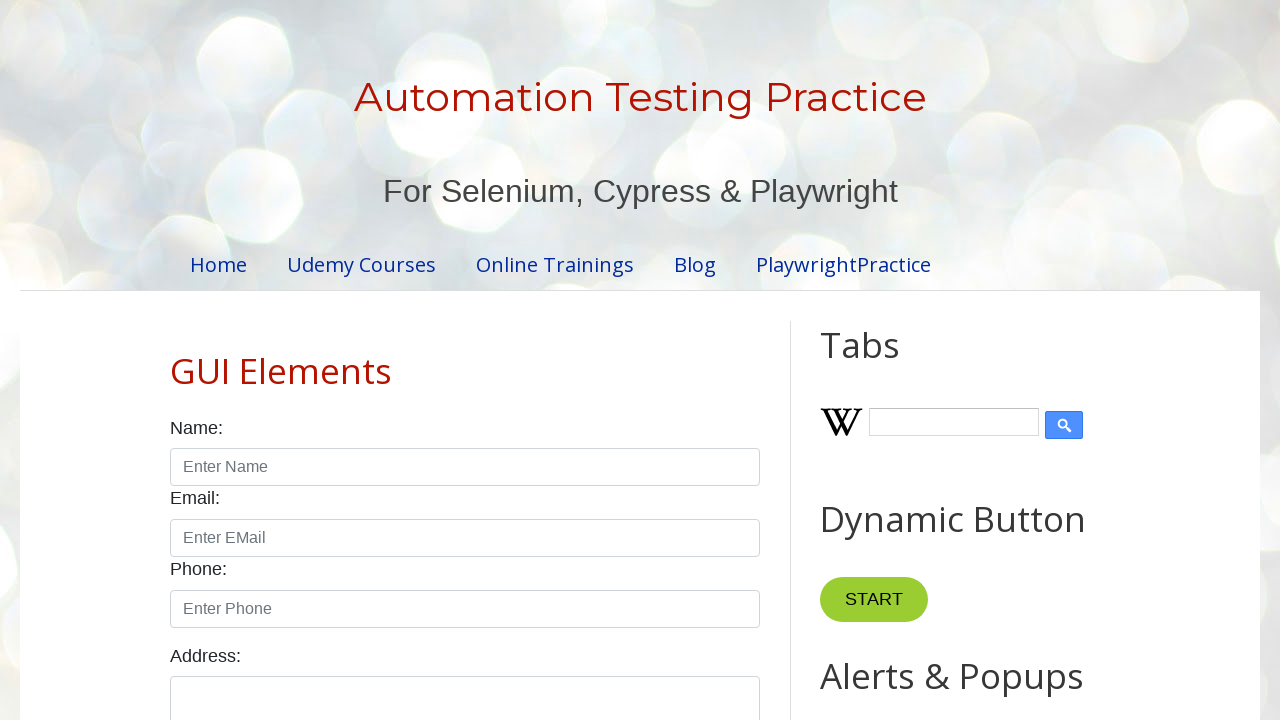

Clicked checkbox for row 1 on page 1 at (651, 361) on //table[@id='productTable']/tbody/tr[1]/td[4]//input
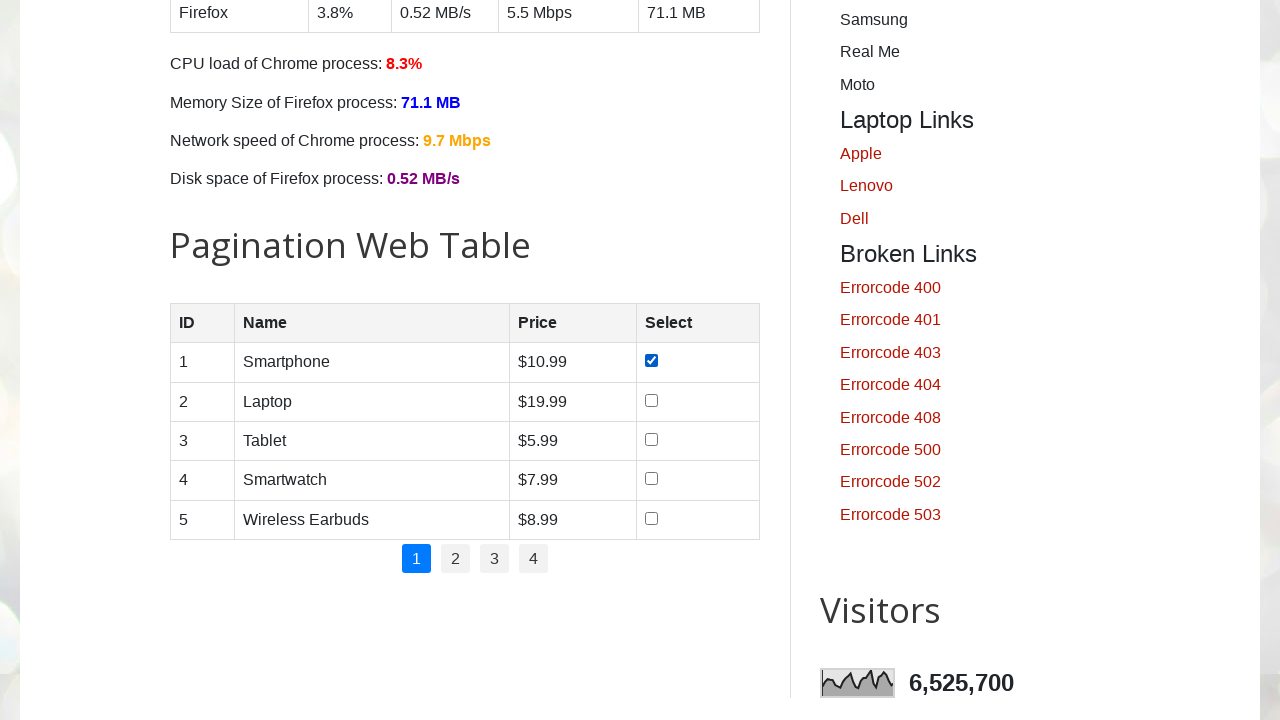

Waited 500ms after clicking row 1 checkbox
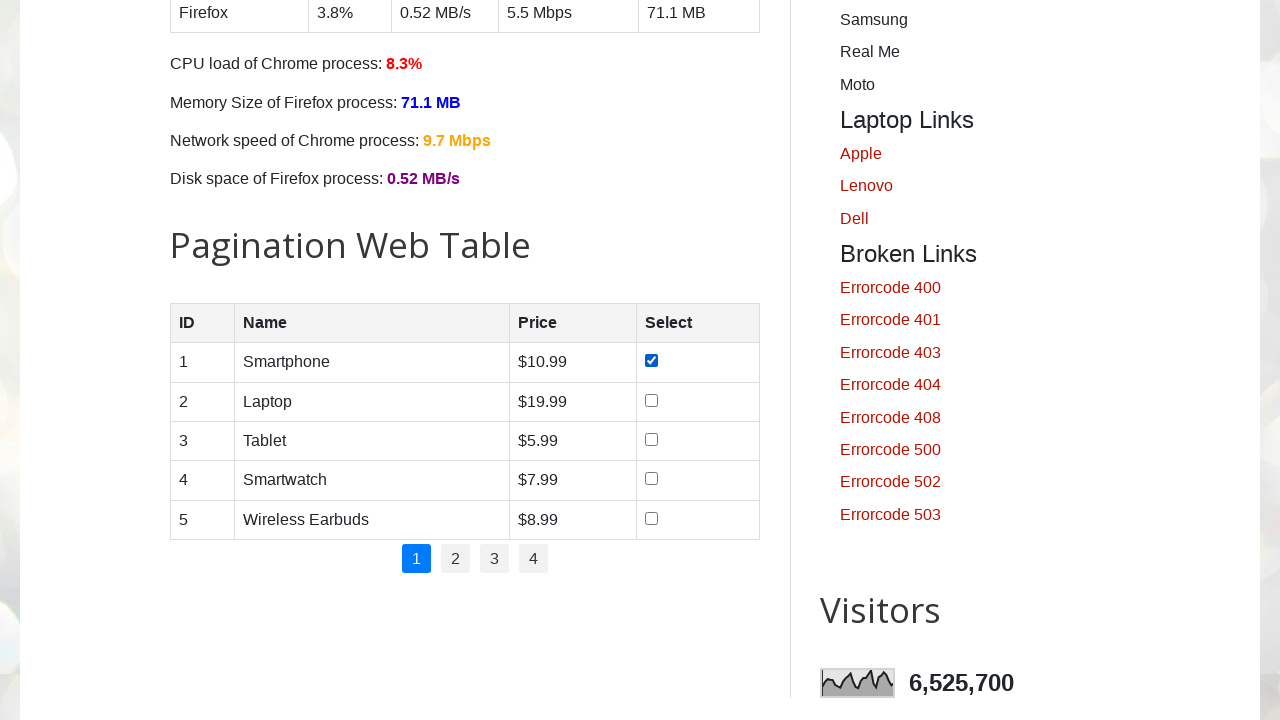

Clicked checkbox for row 2 on page 1 at (651, 400) on //table[@id='productTable']/tbody/tr[2]/td[4]//input
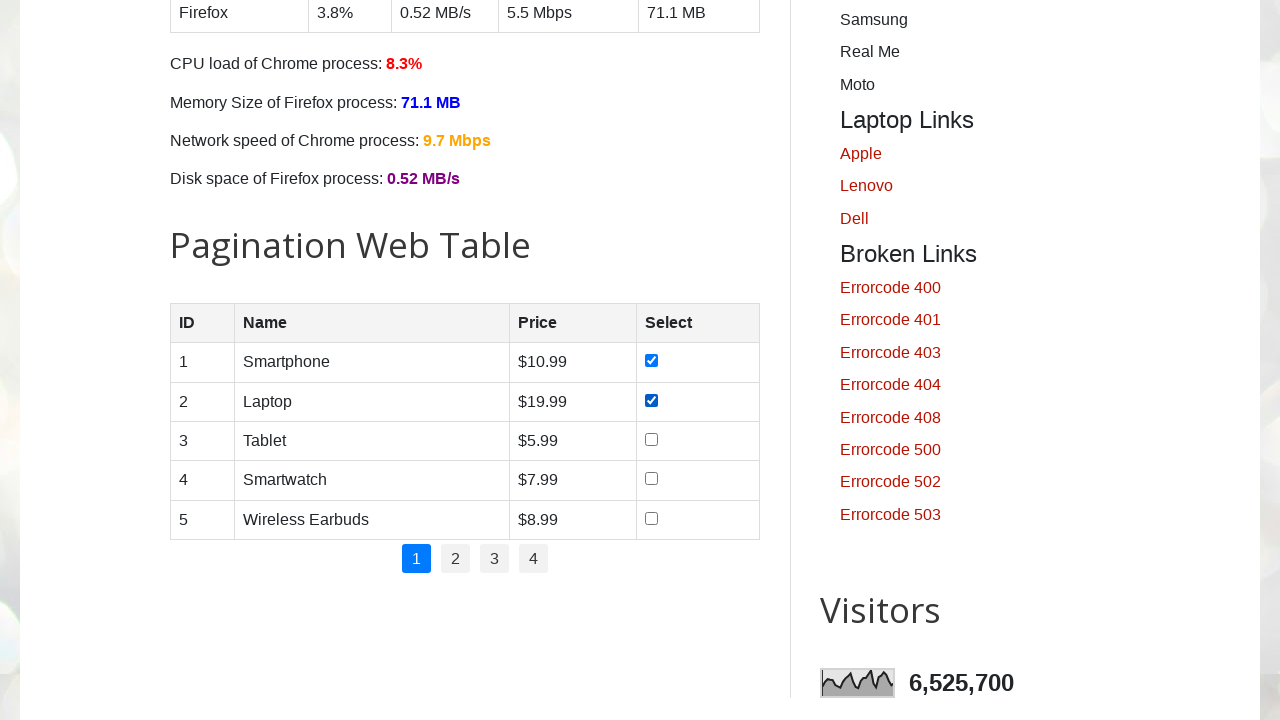

Waited 500ms after clicking row 2 checkbox
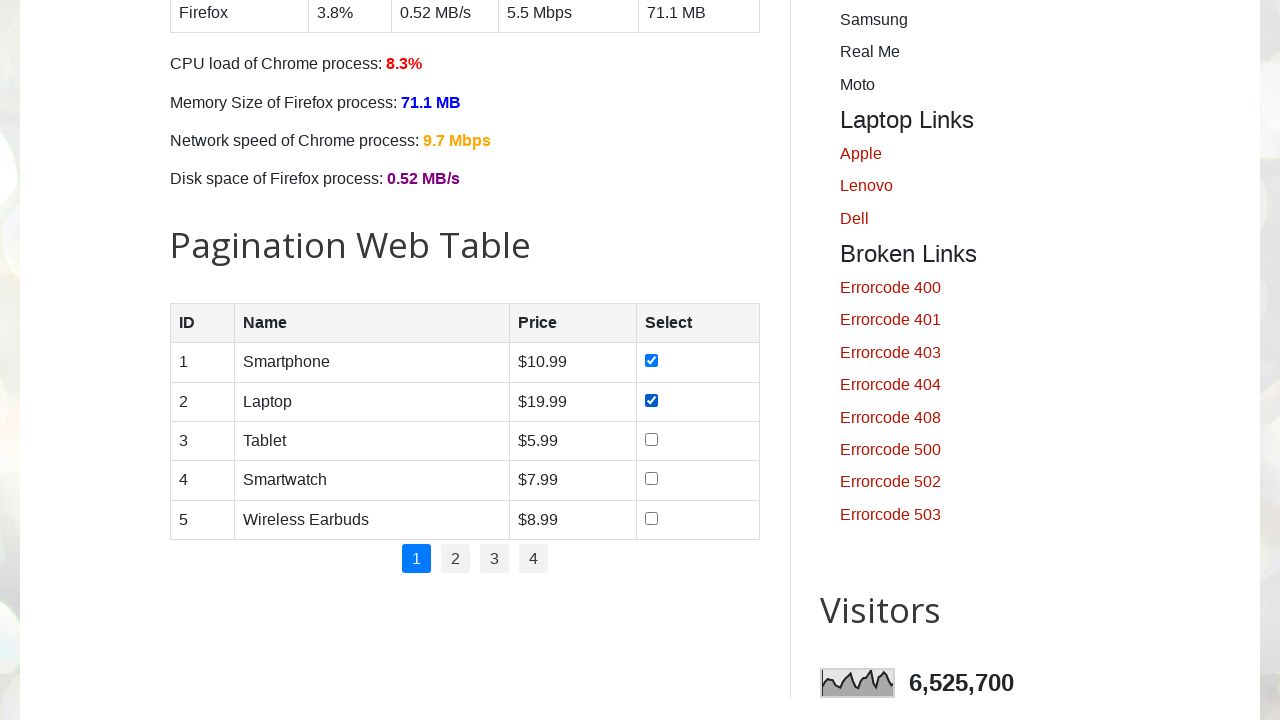

Clicked checkbox for row 3 on page 1 at (651, 439) on //table[@id='productTable']/tbody/tr[3]/td[4]//input
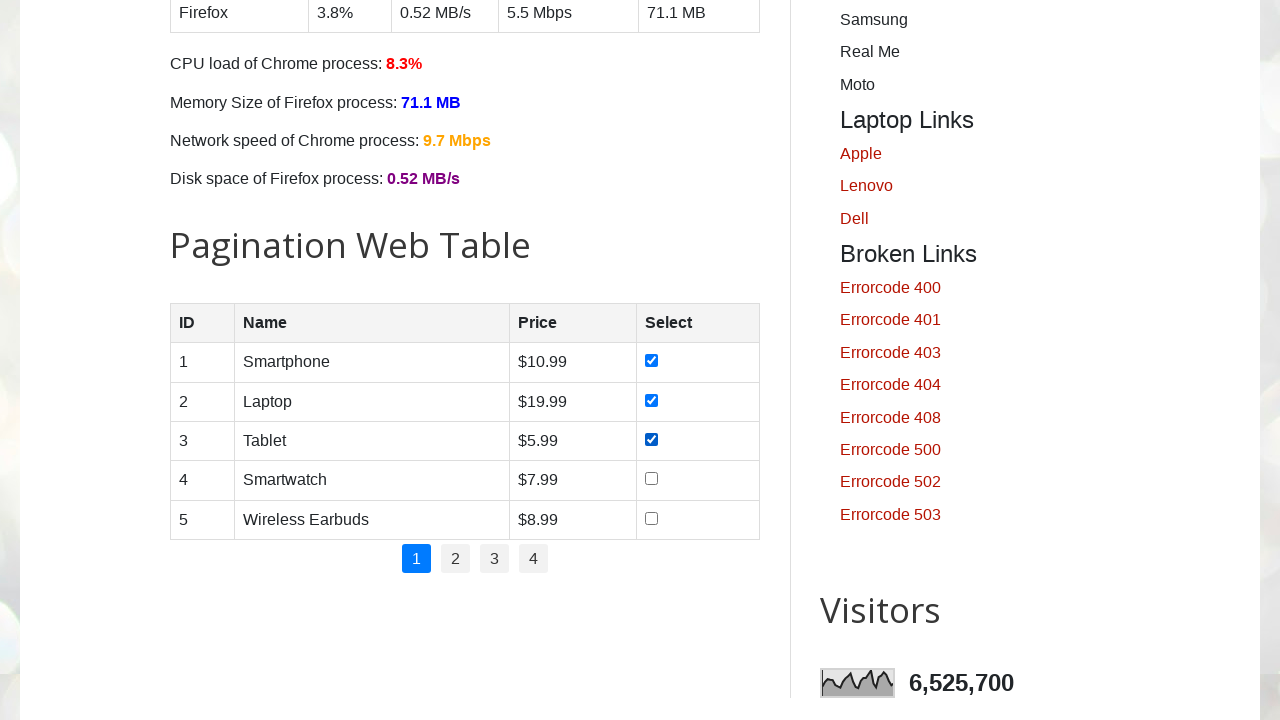

Waited 500ms after clicking row 3 checkbox
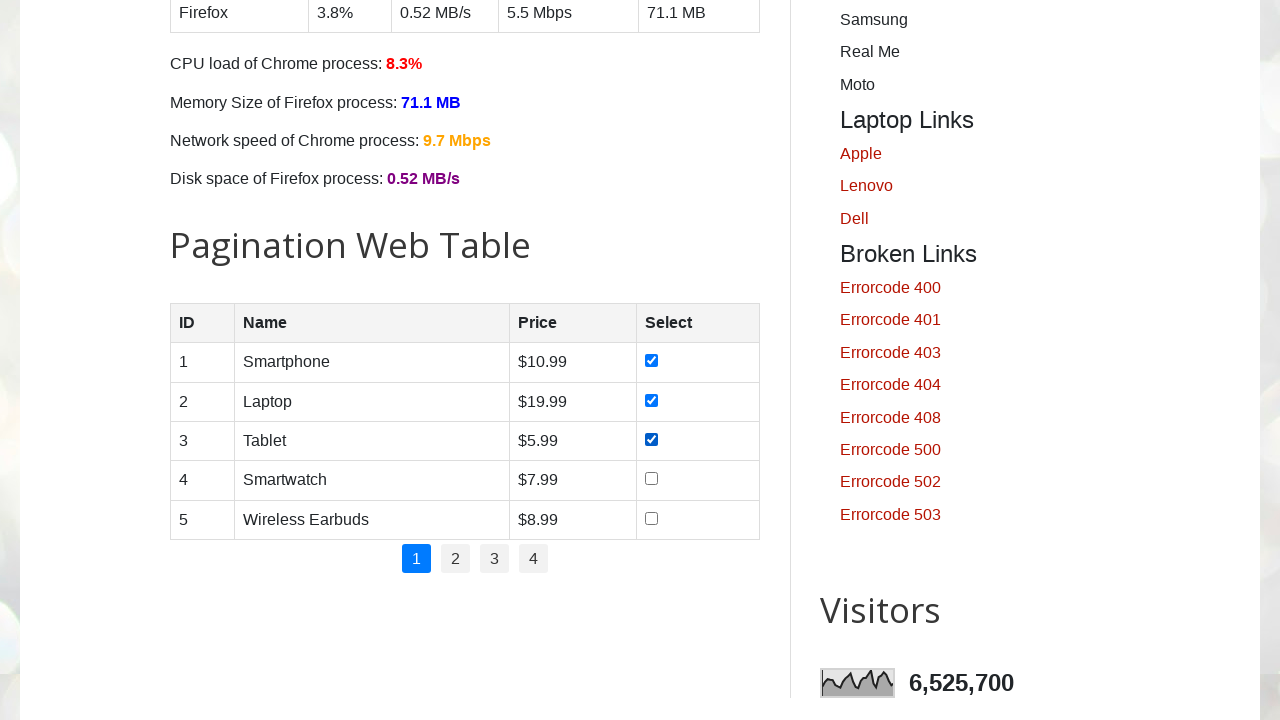

Clicked checkbox for row 4 on page 1 at (651, 479) on //table[@id='productTable']/tbody/tr[4]/td[4]//input
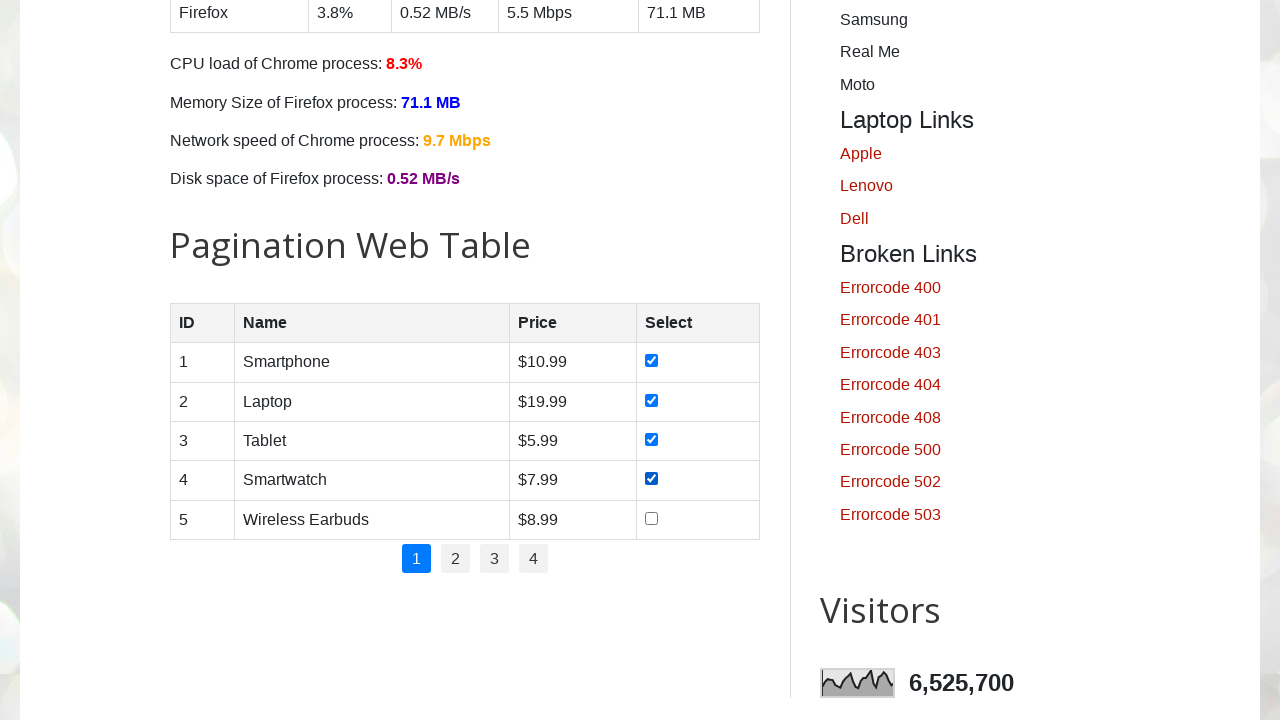

Waited 500ms after clicking row 4 checkbox
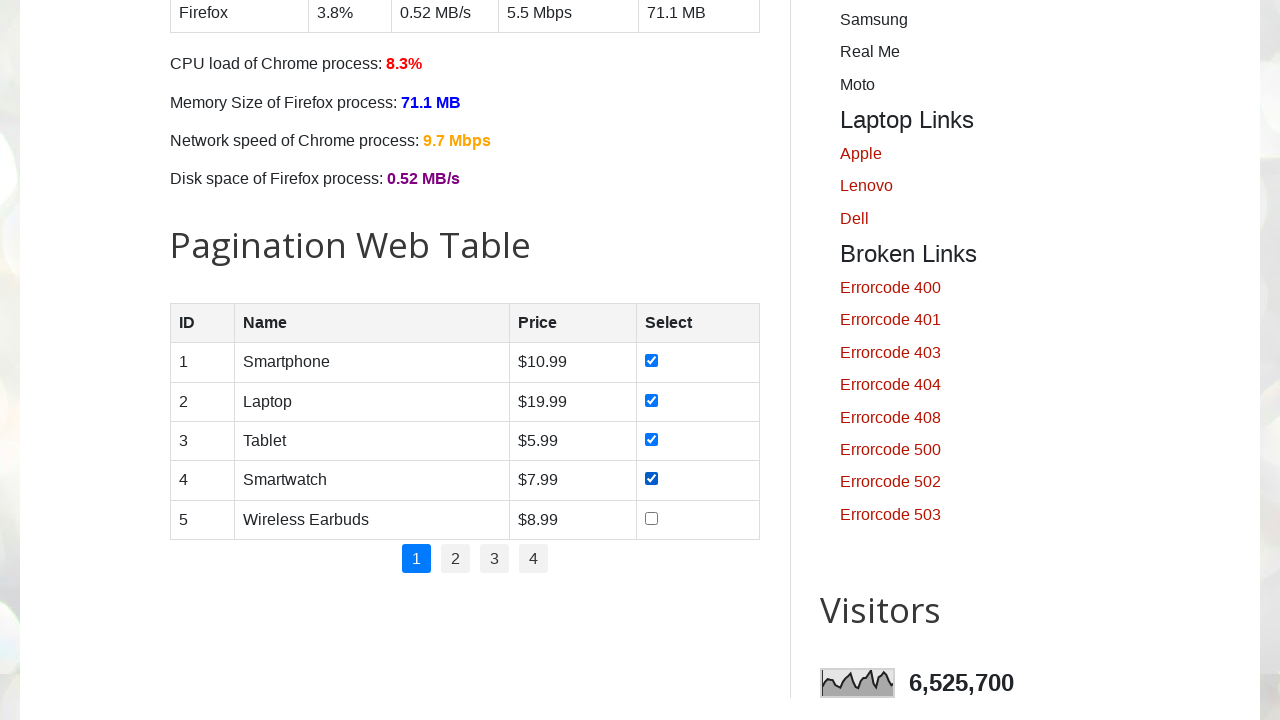

Clicked checkbox for row 5 on page 1 at (651, 518) on //table[@id='productTable']/tbody/tr[5]/td[4]//input
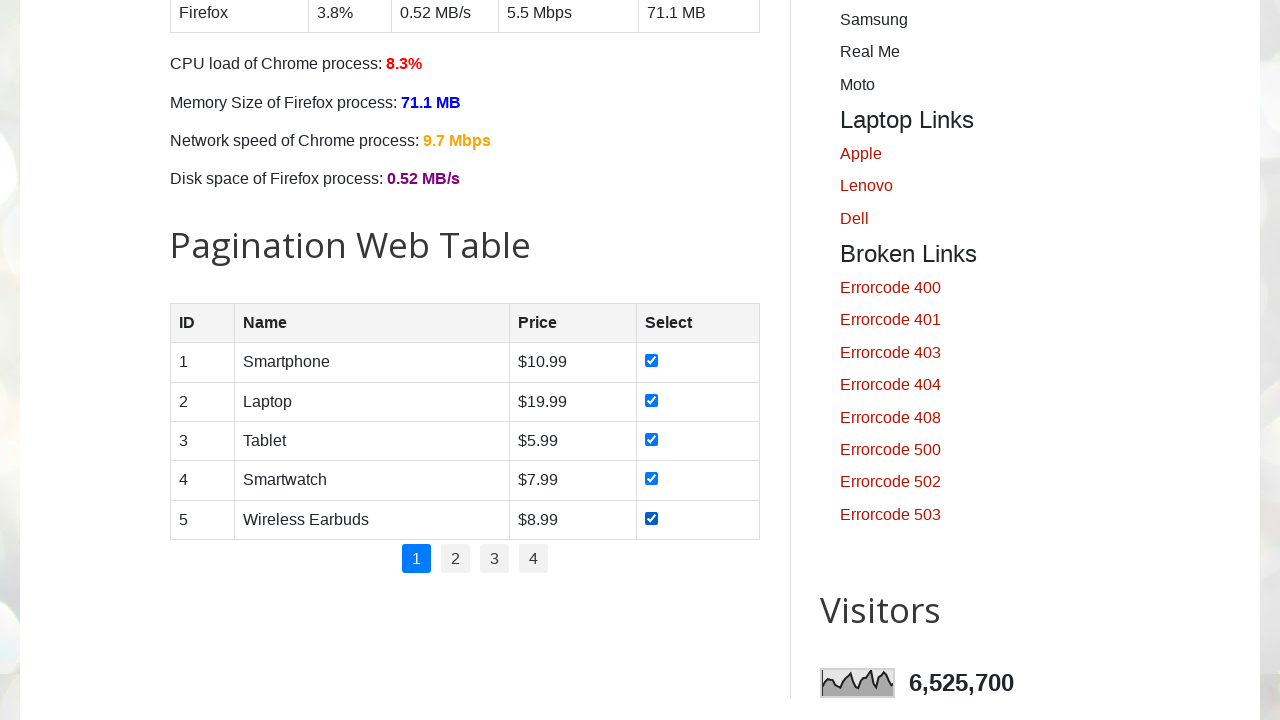

Waited 500ms after clicking row 5 checkbox
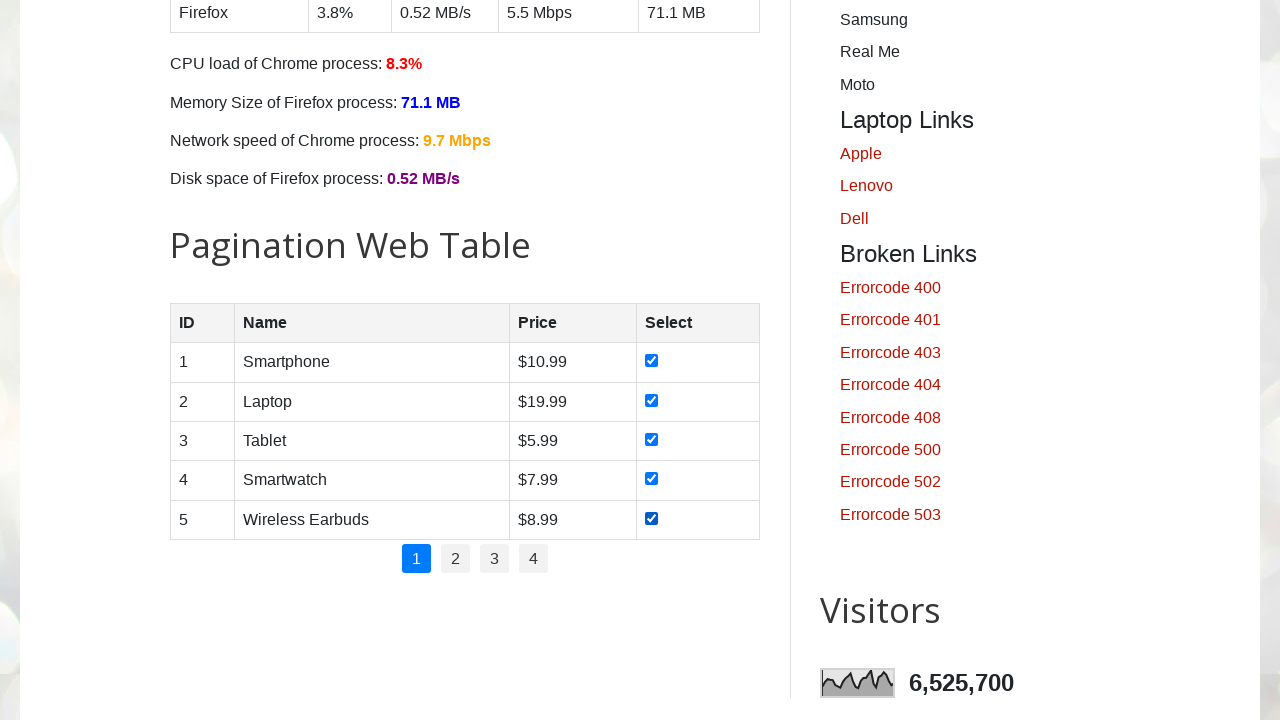

Clicked pagination link for page 2 at (456, 559) on //ul[@id='pagination']//a[text()='2']
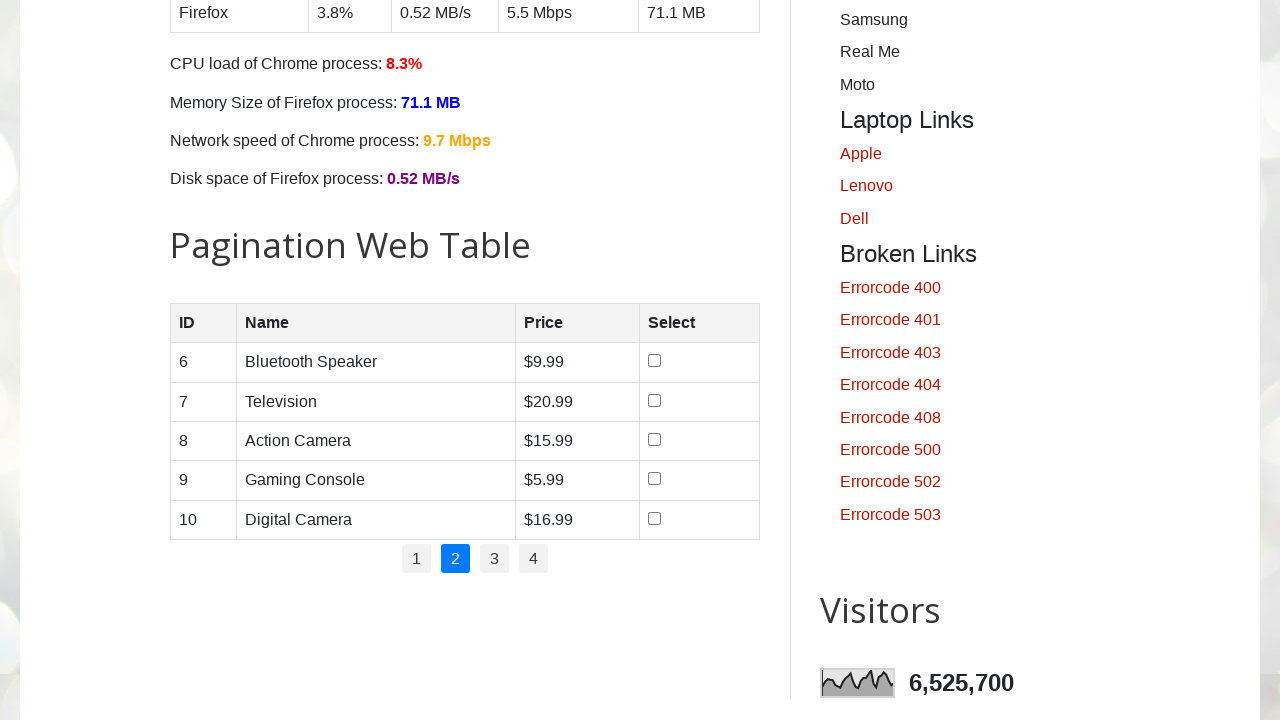

Waited 1 second for page 2 to load
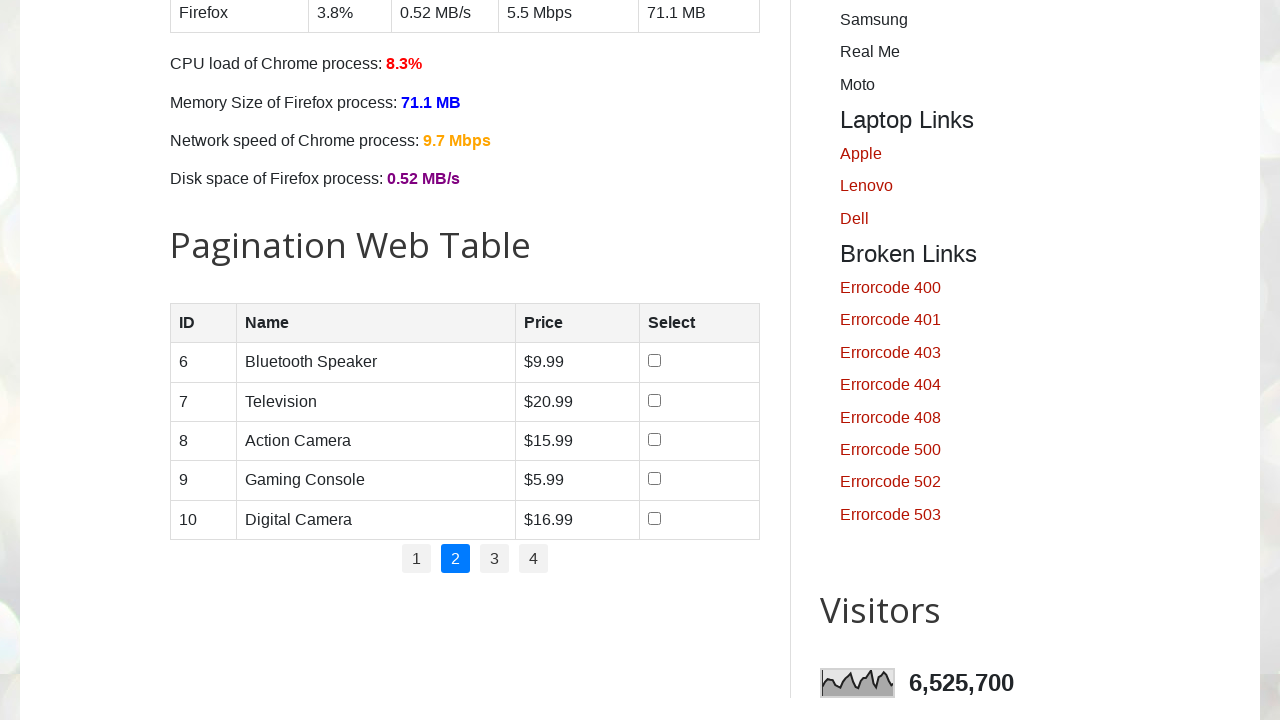

Product table is visible on page 2
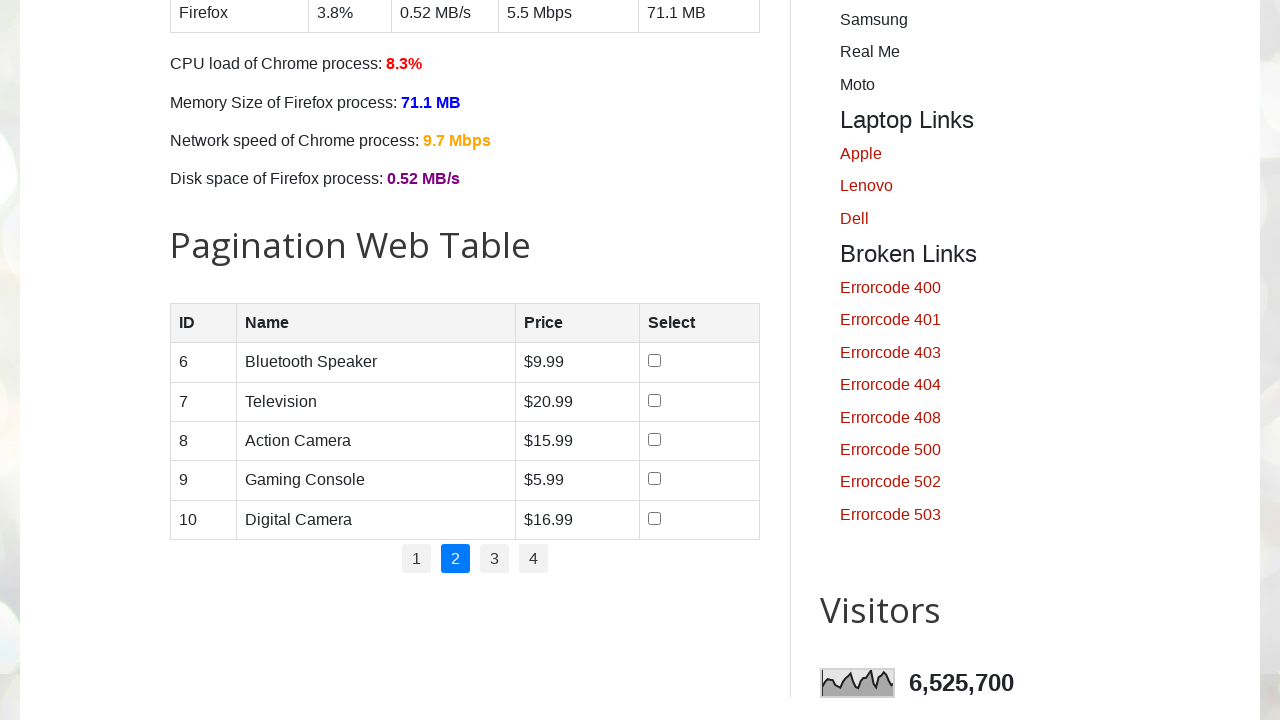

Retrieved 5 rows from product table on page 2
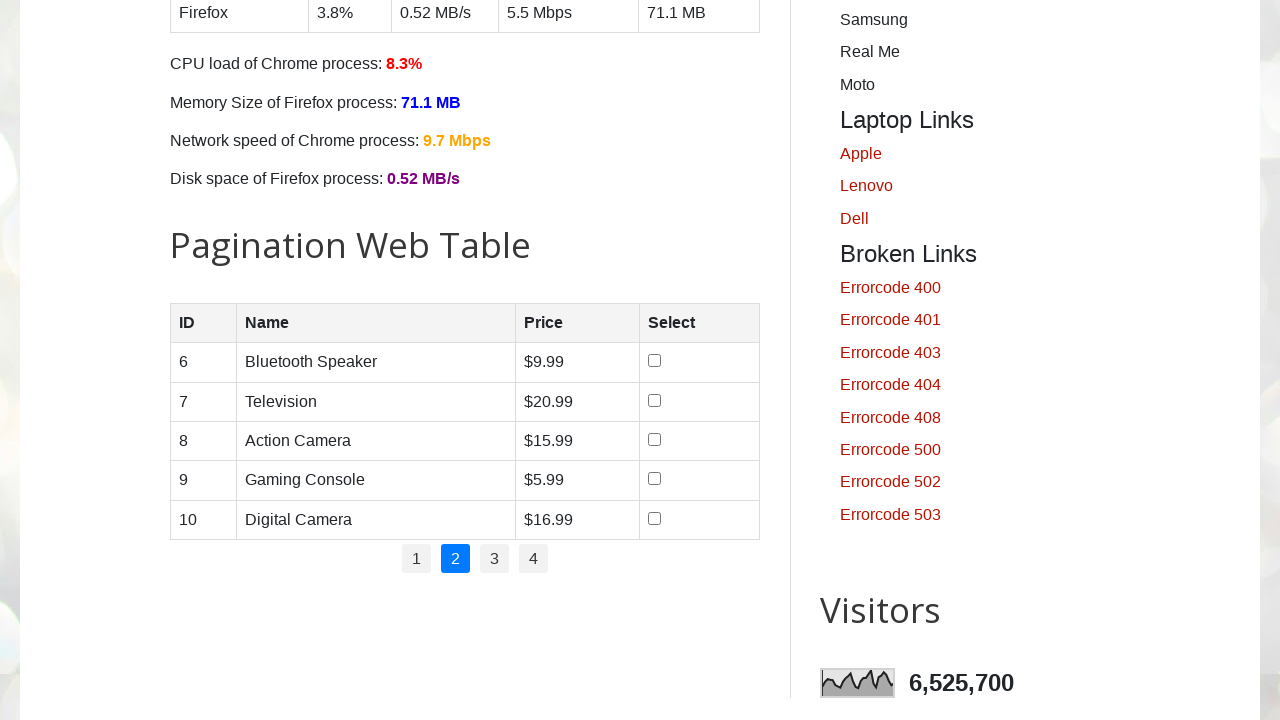

Clicked checkbox for row 1 on page 2 at (654, 361) on //table[@id='productTable']/tbody/tr[1]/td[4]//input
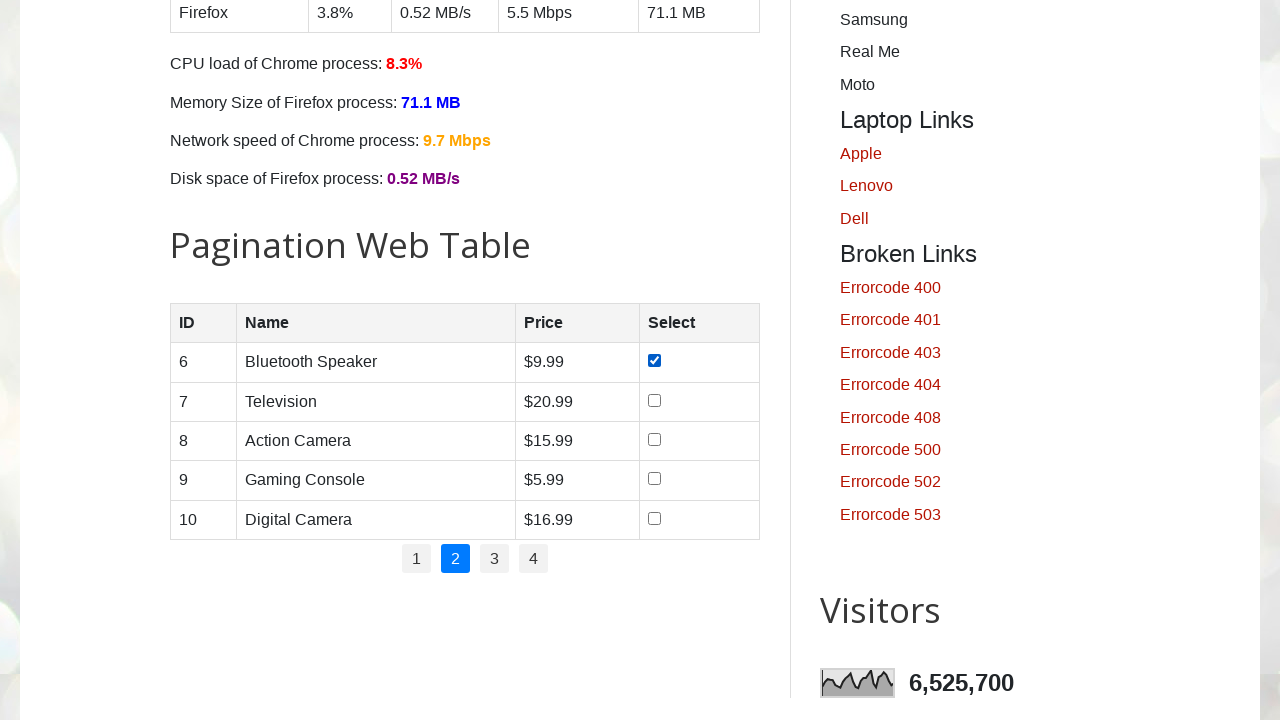

Waited 500ms after clicking row 1 checkbox
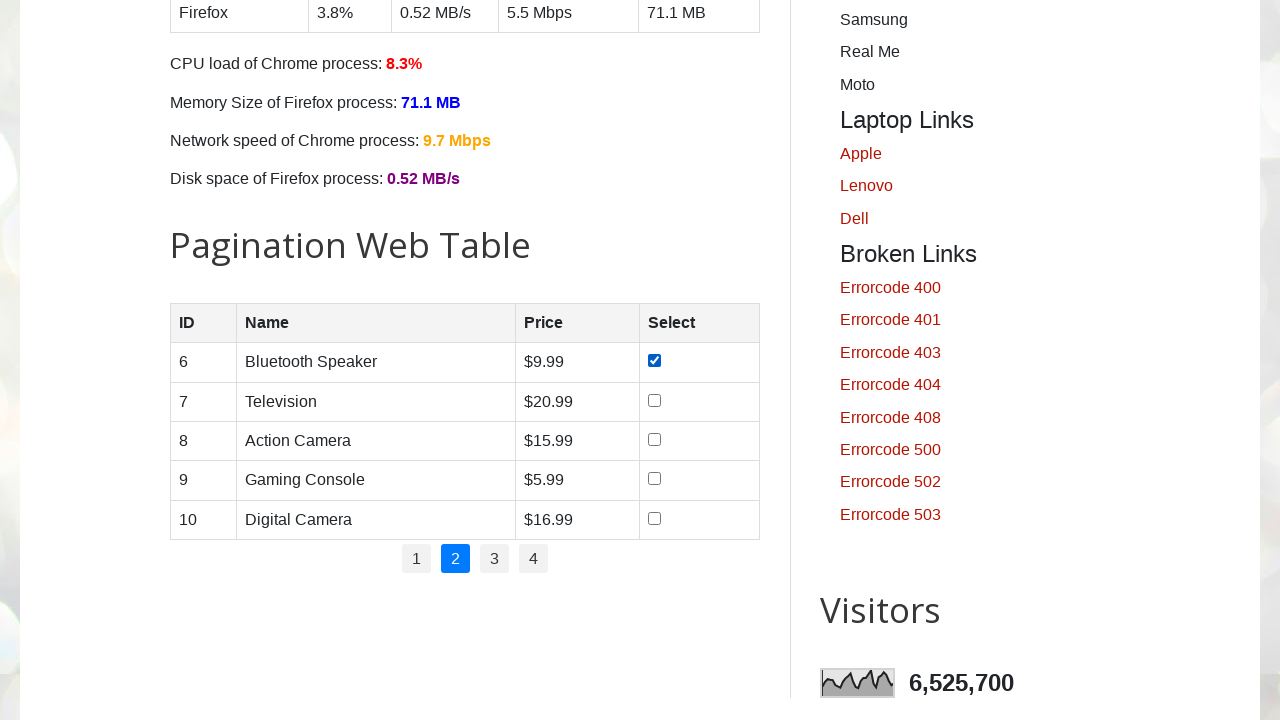

Clicked checkbox for row 2 on page 2 at (654, 400) on //table[@id='productTable']/tbody/tr[2]/td[4]//input
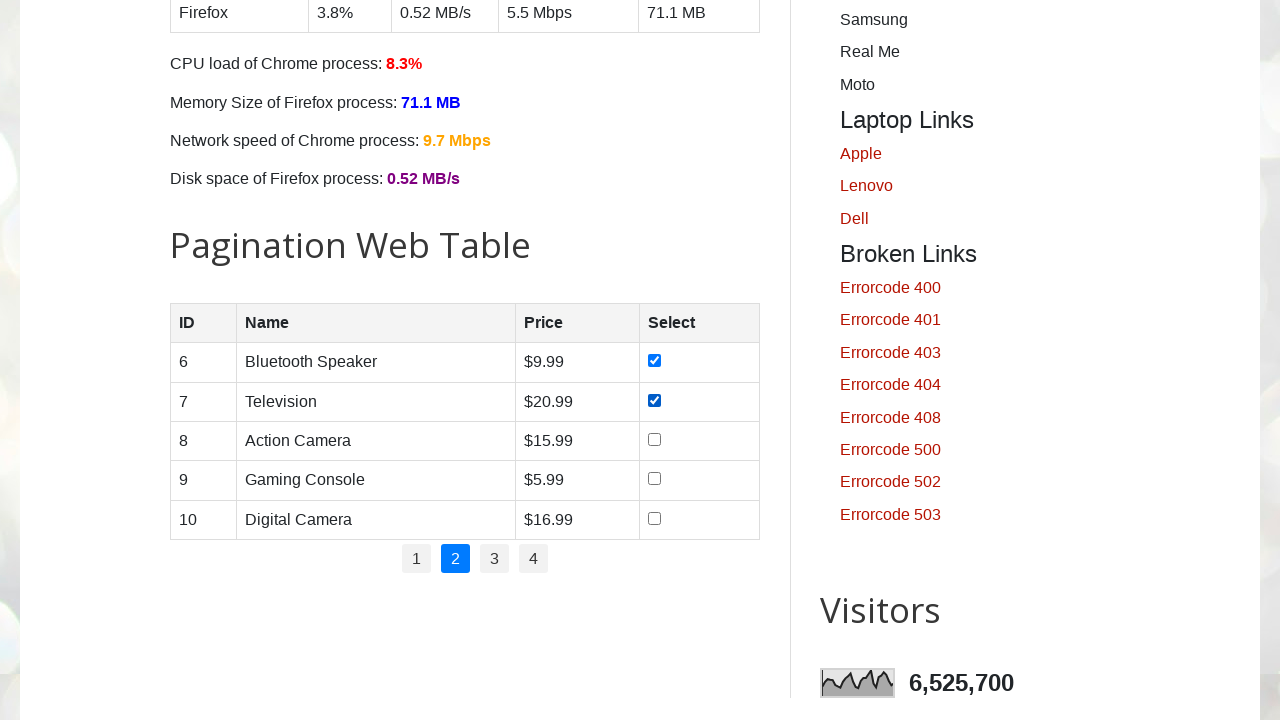

Waited 500ms after clicking row 2 checkbox
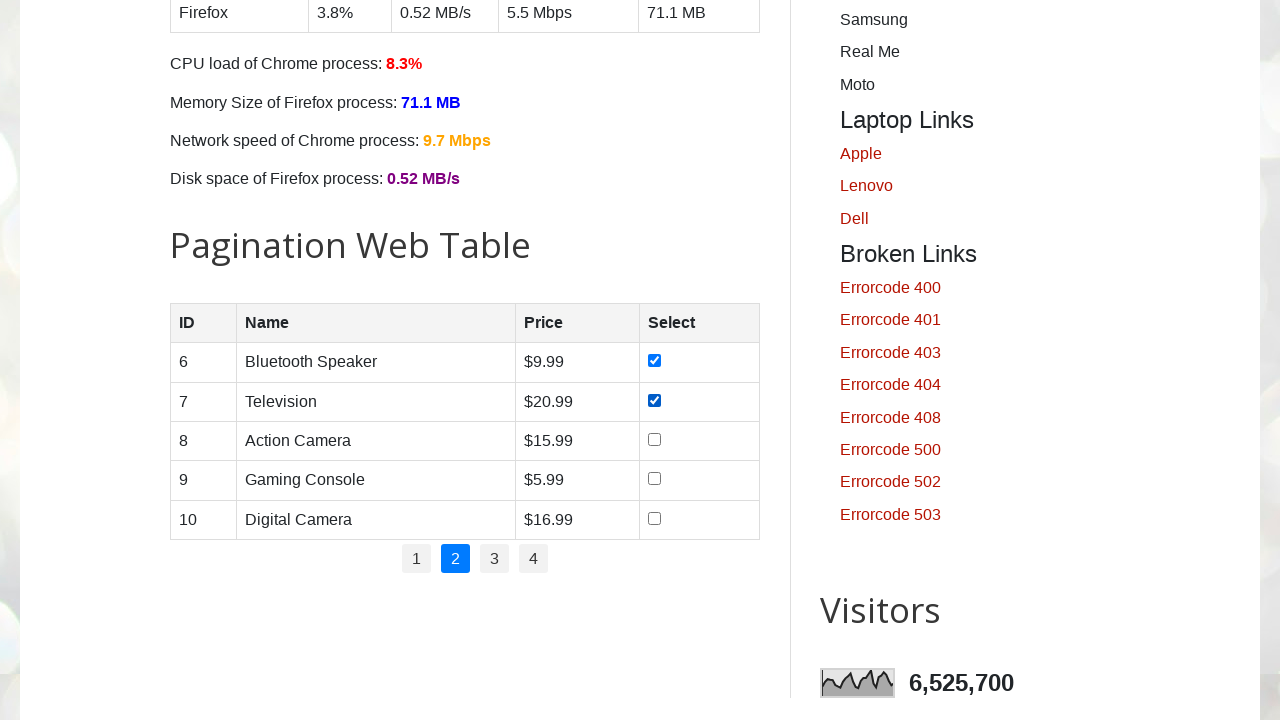

Clicked checkbox for row 3 on page 2 at (654, 439) on //table[@id='productTable']/tbody/tr[3]/td[4]//input
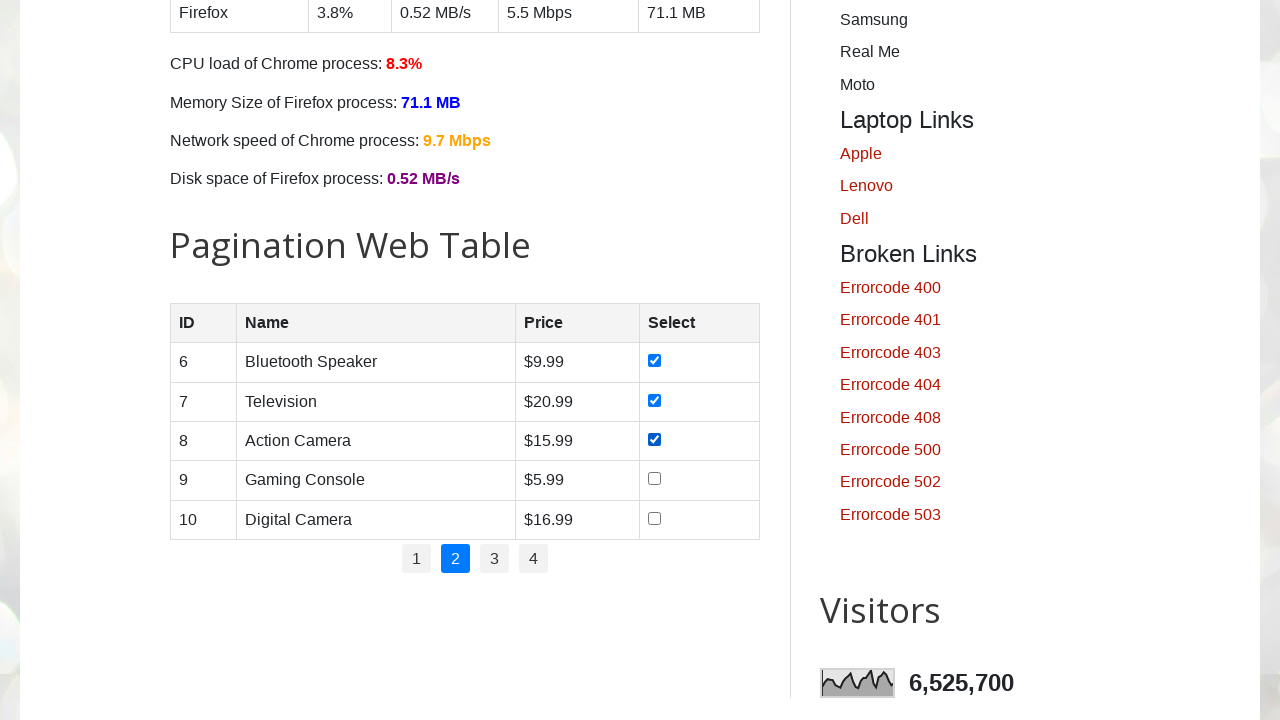

Waited 500ms after clicking row 3 checkbox
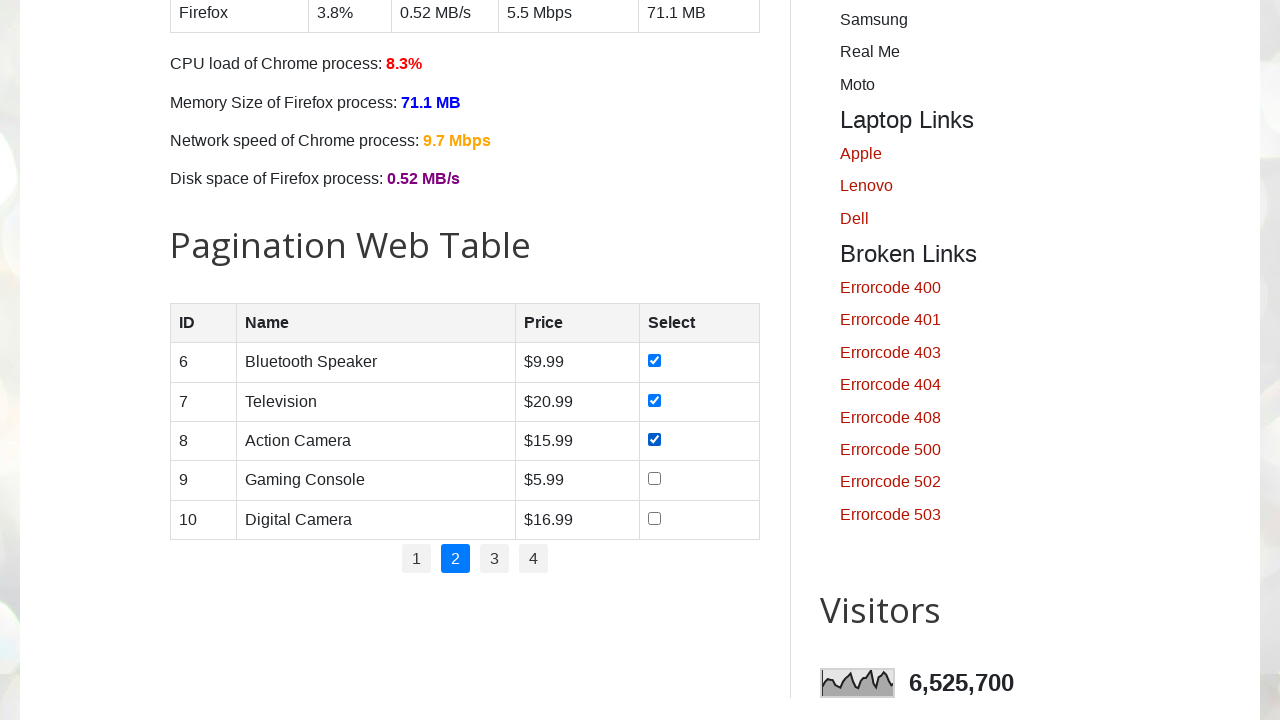

Clicked checkbox for row 4 on page 2 at (654, 479) on //table[@id='productTable']/tbody/tr[4]/td[4]//input
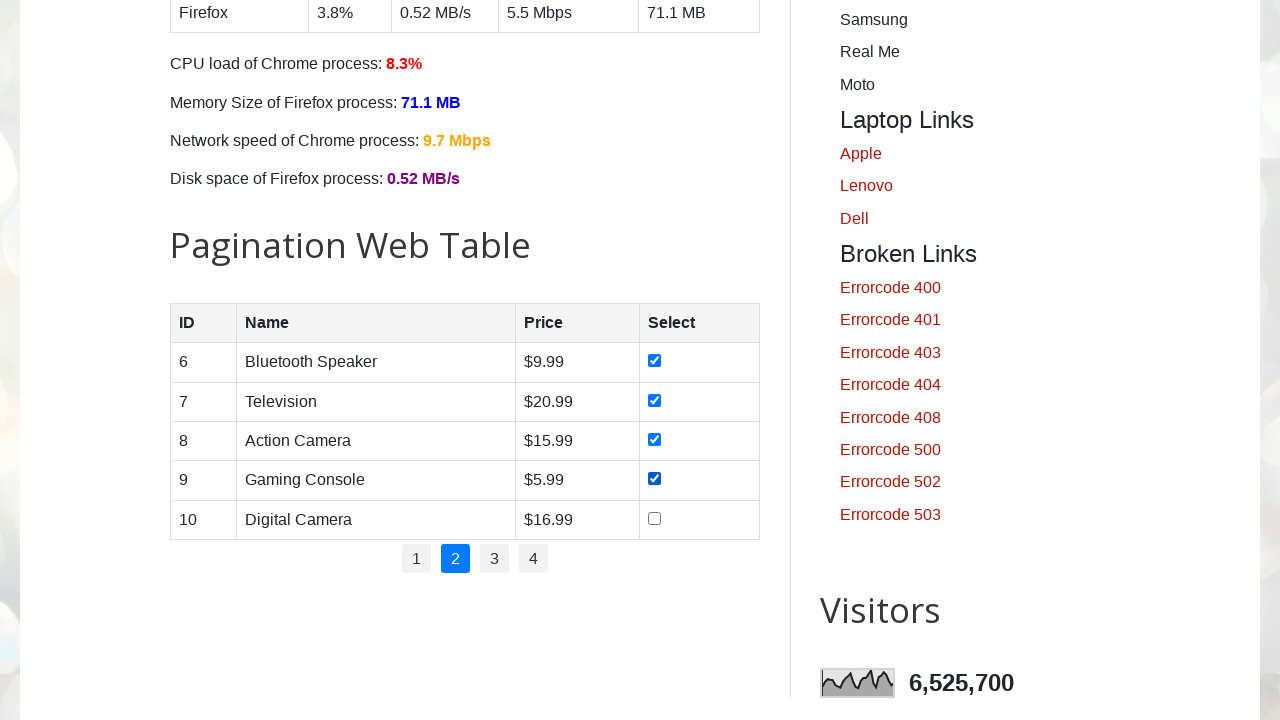

Waited 500ms after clicking row 4 checkbox
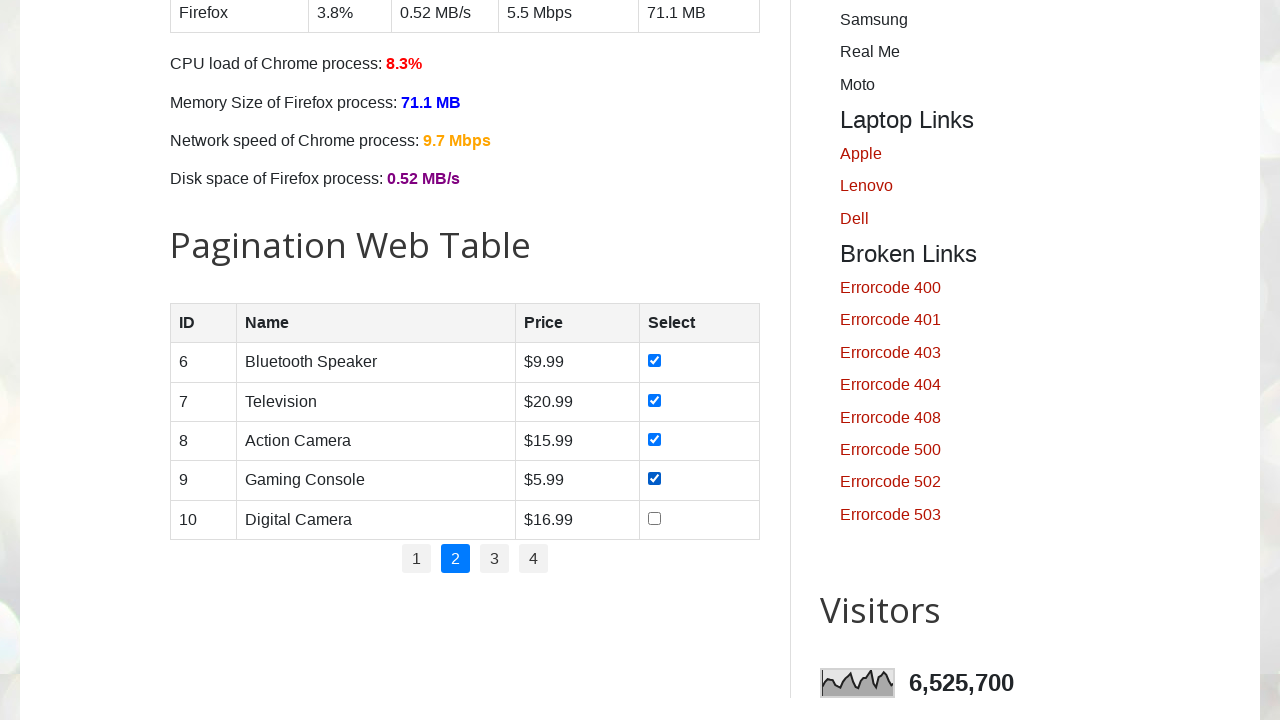

Clicked checkbox for row 5 on page 2 at (654, 518) on //table[@id='productTable']/tbody/tr[5]/td[4]//input
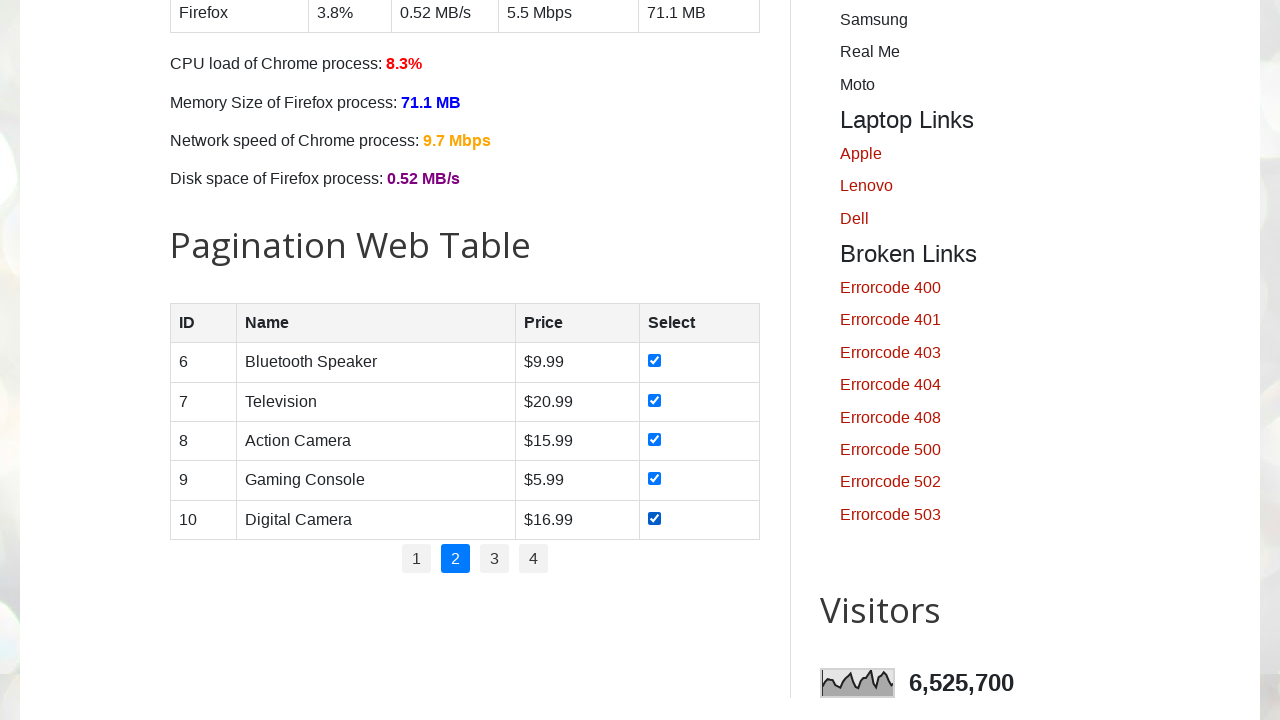

Waited 500ms after clicking row 5 checkbox
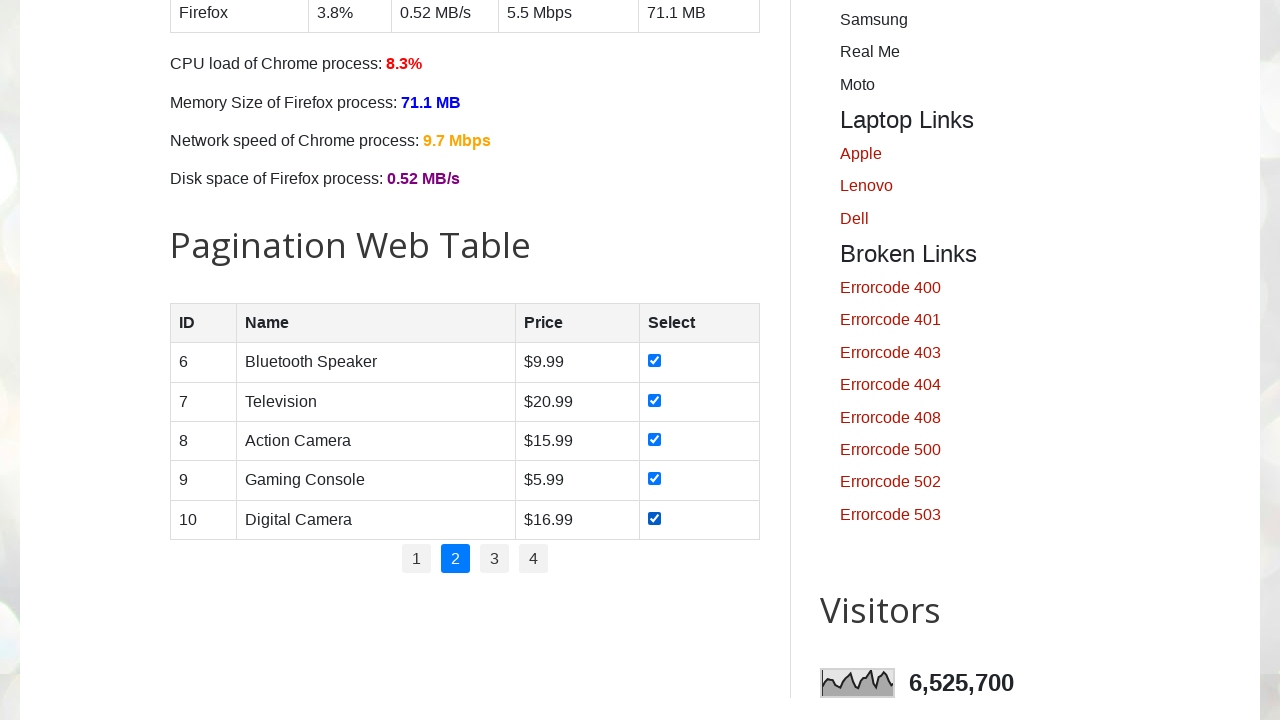

Clicked pagination link for page 3 at (494, 559) on //ul[@id='pagination']//a[text()='3']
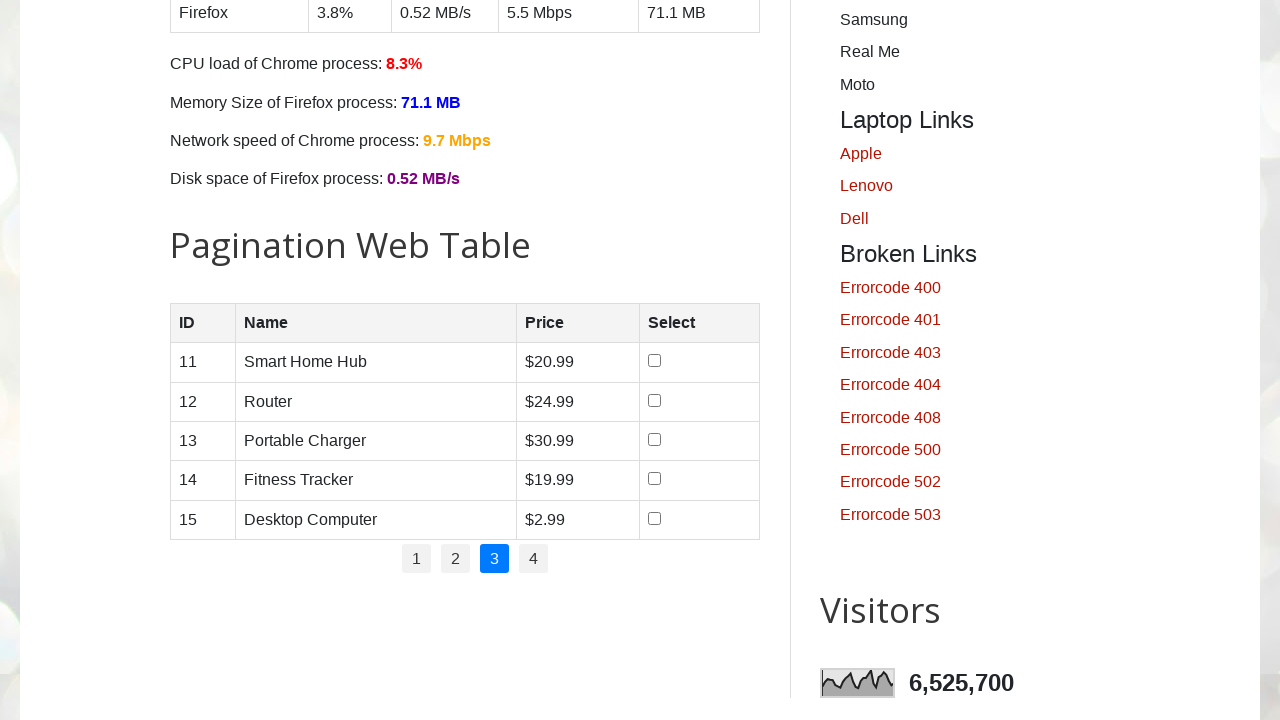

Waited 1 second for page 3 to load
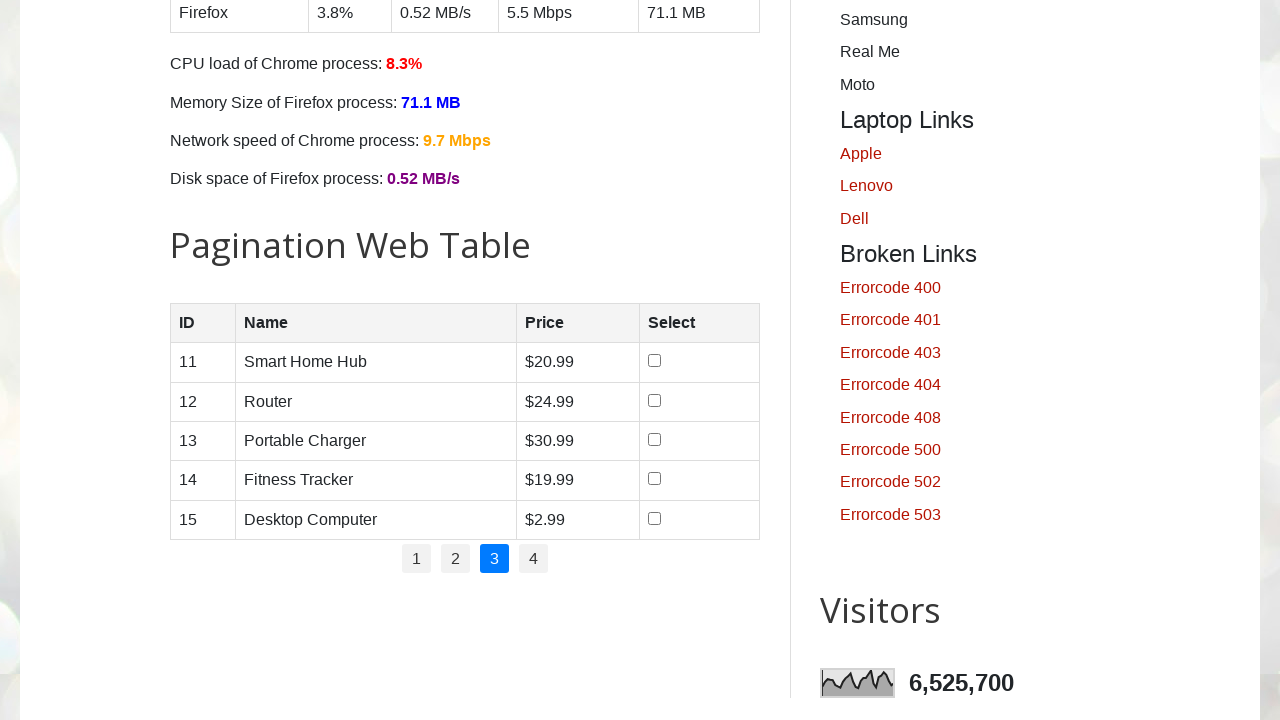

Product table is visible on page 3
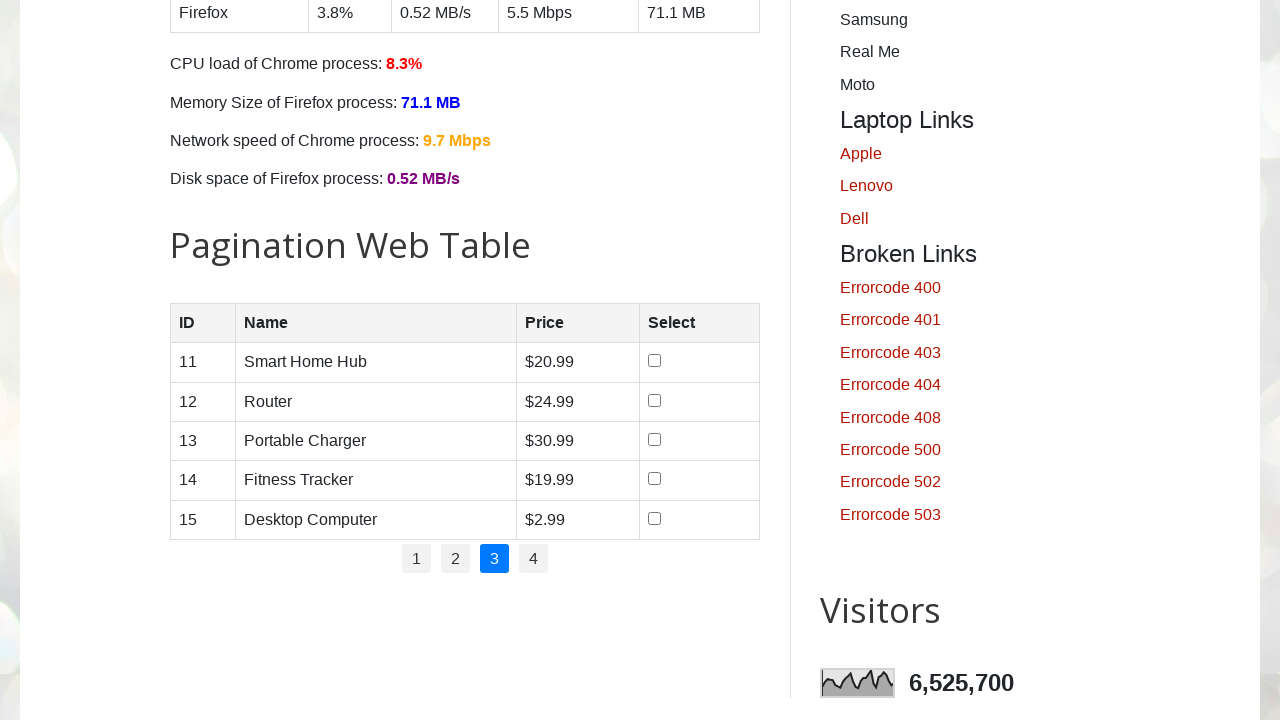

Retrieved 5 rows from product table on page 3
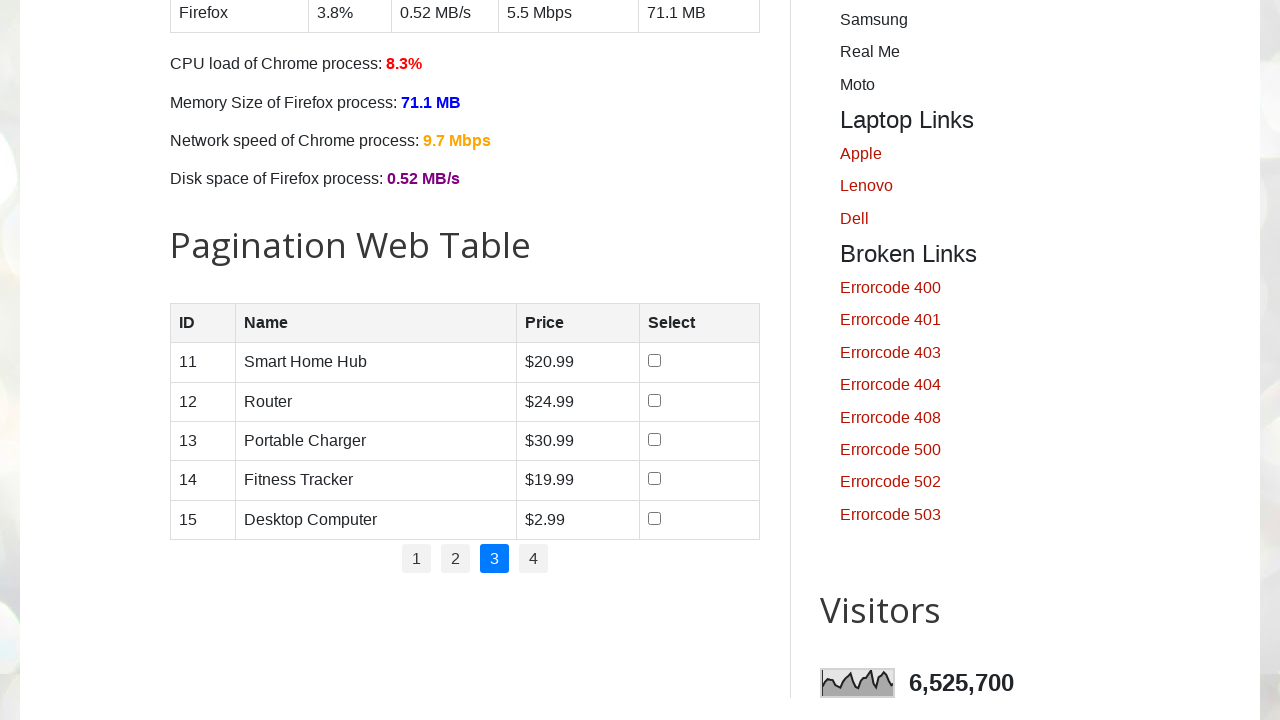

Clicked checkbox for row 1 on page 3 at (655, 361) on //table[@id='productTable']/tbody/tr[1]/td[4]//input
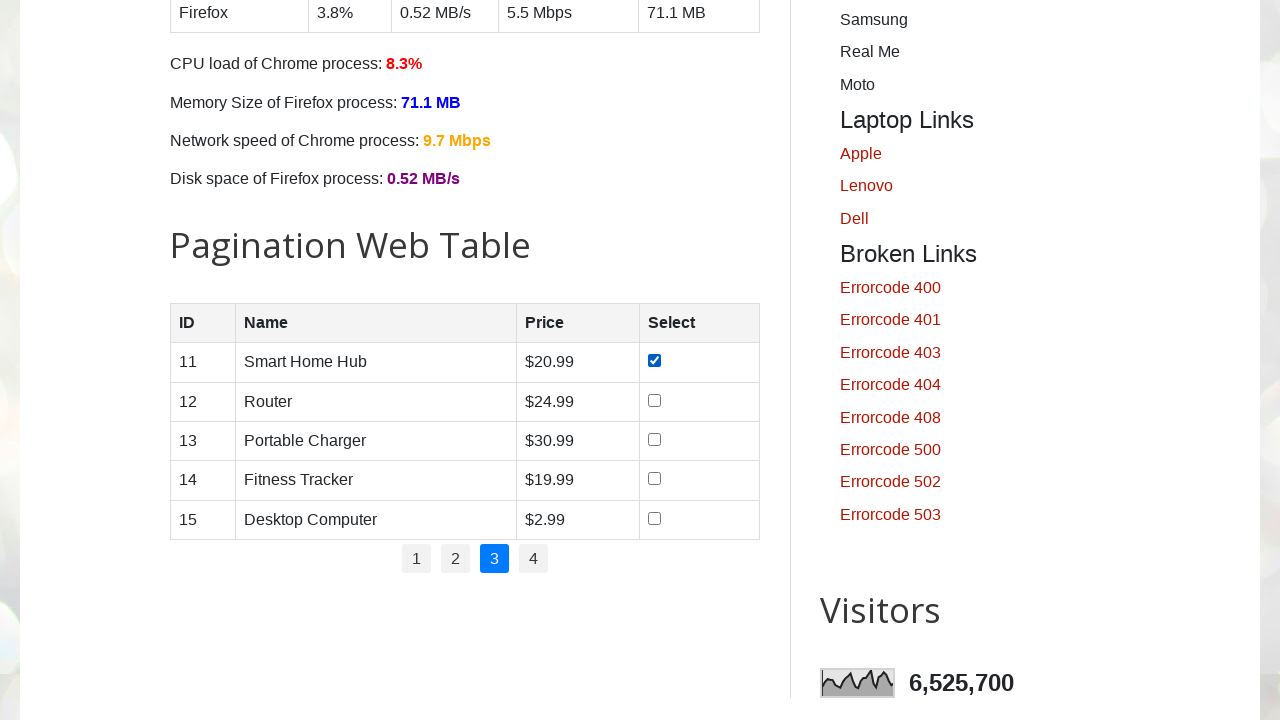

Waited 500ms after clicking row 1 checkbox
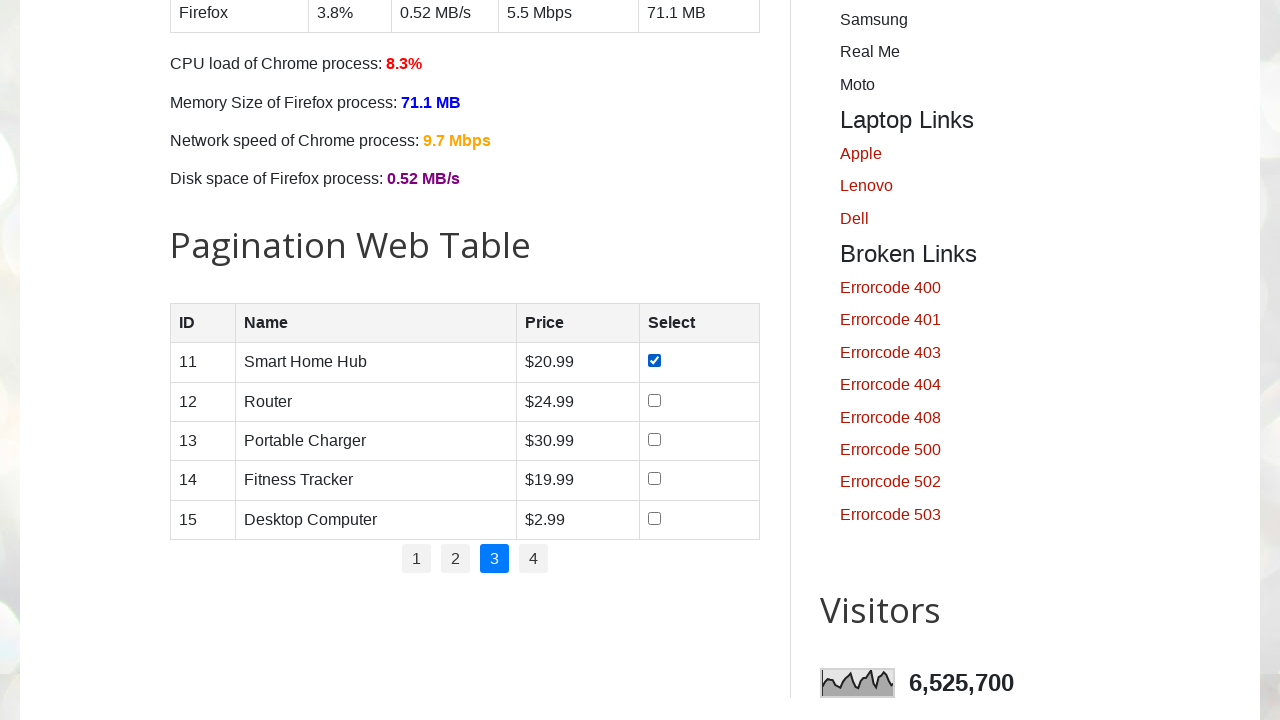

Clicked checkbox for row 2 on page 3 at (655, 400) on //table[@id='productTable']/tbody/tr[2]/td[4]//input
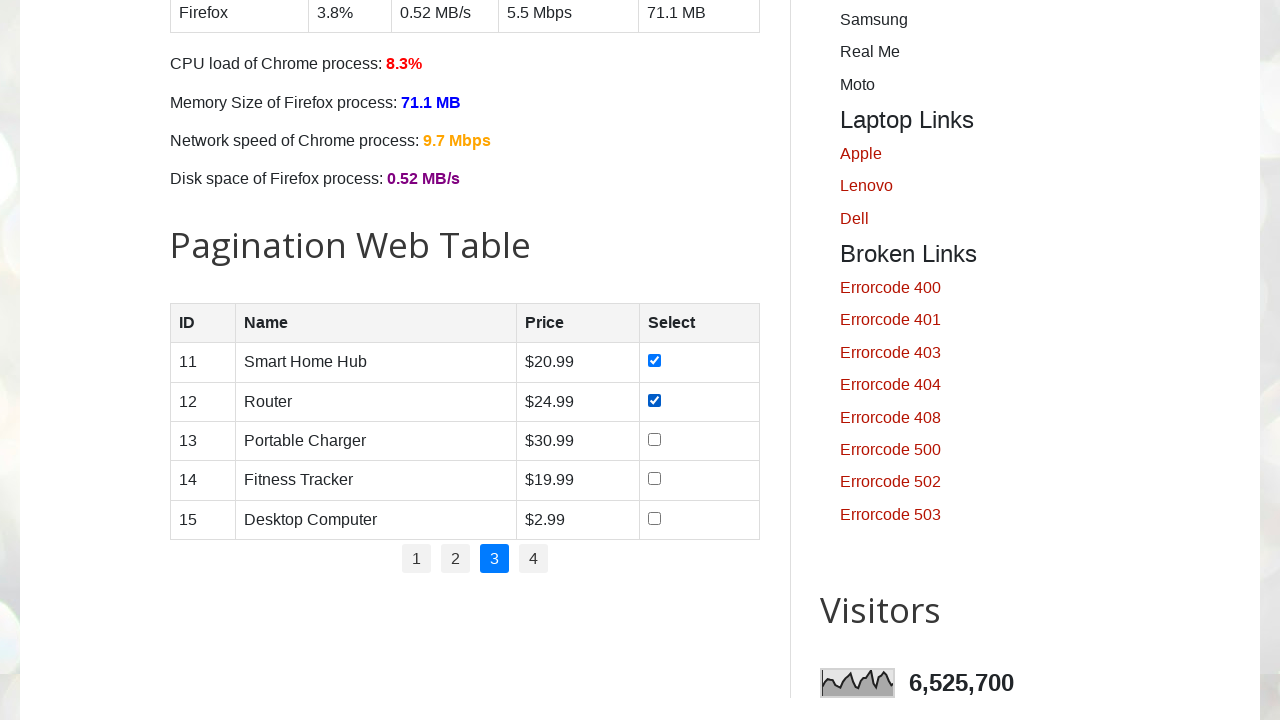

Waited 500ms after clicking row 2 checkbox
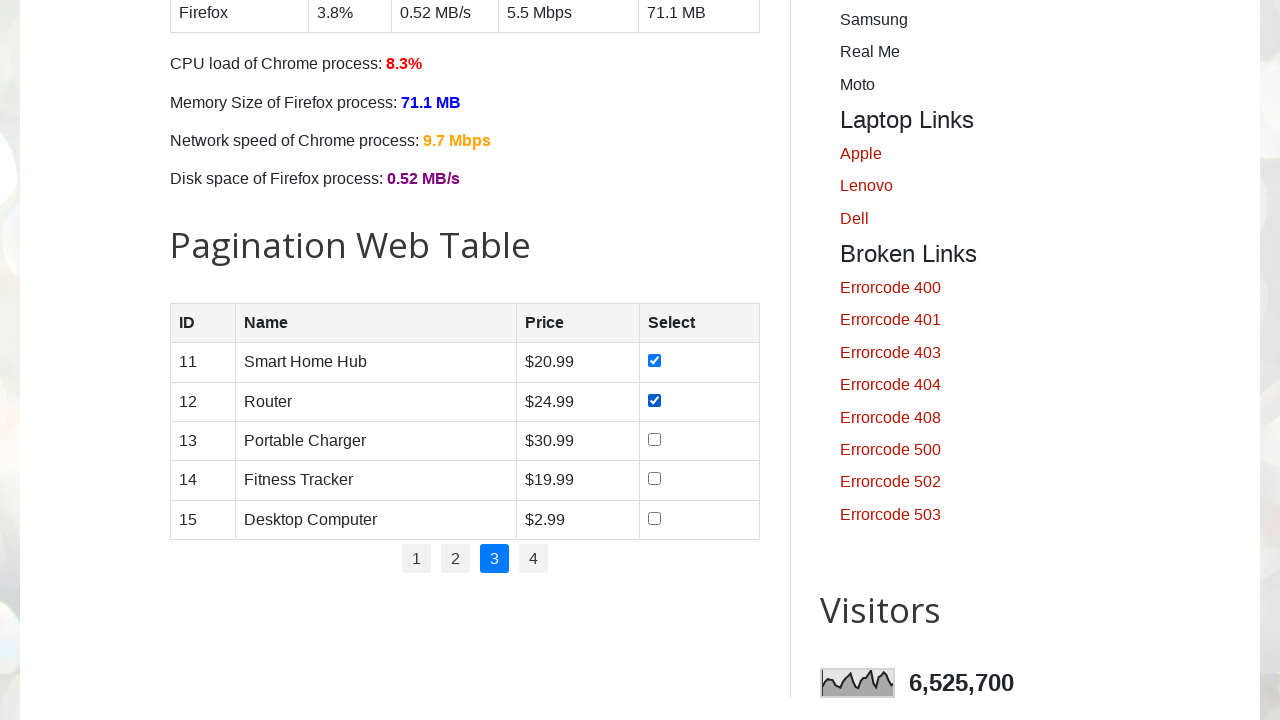

Clicked checkbox for row 3 on page 3 at (655, 439) on //table[@id='productTable']/tbody/tr[3]/td[4]//input
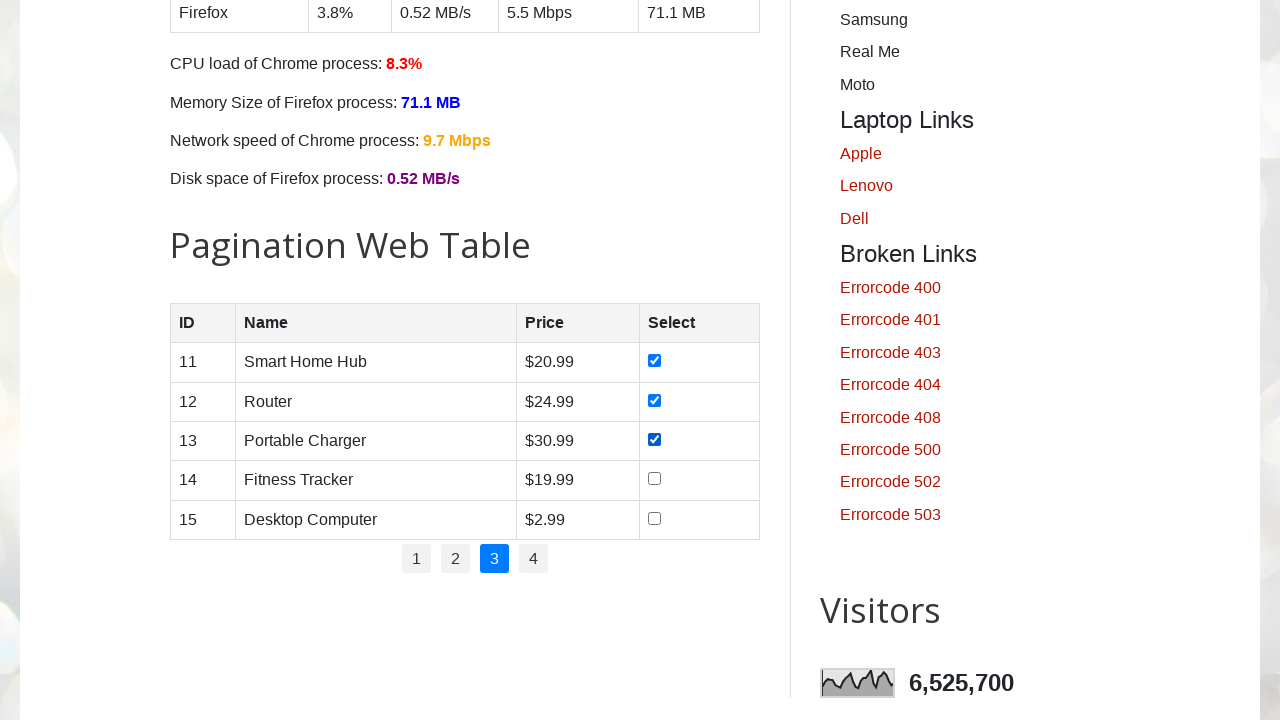

Waited 500ms after clicking row 3 checkbox
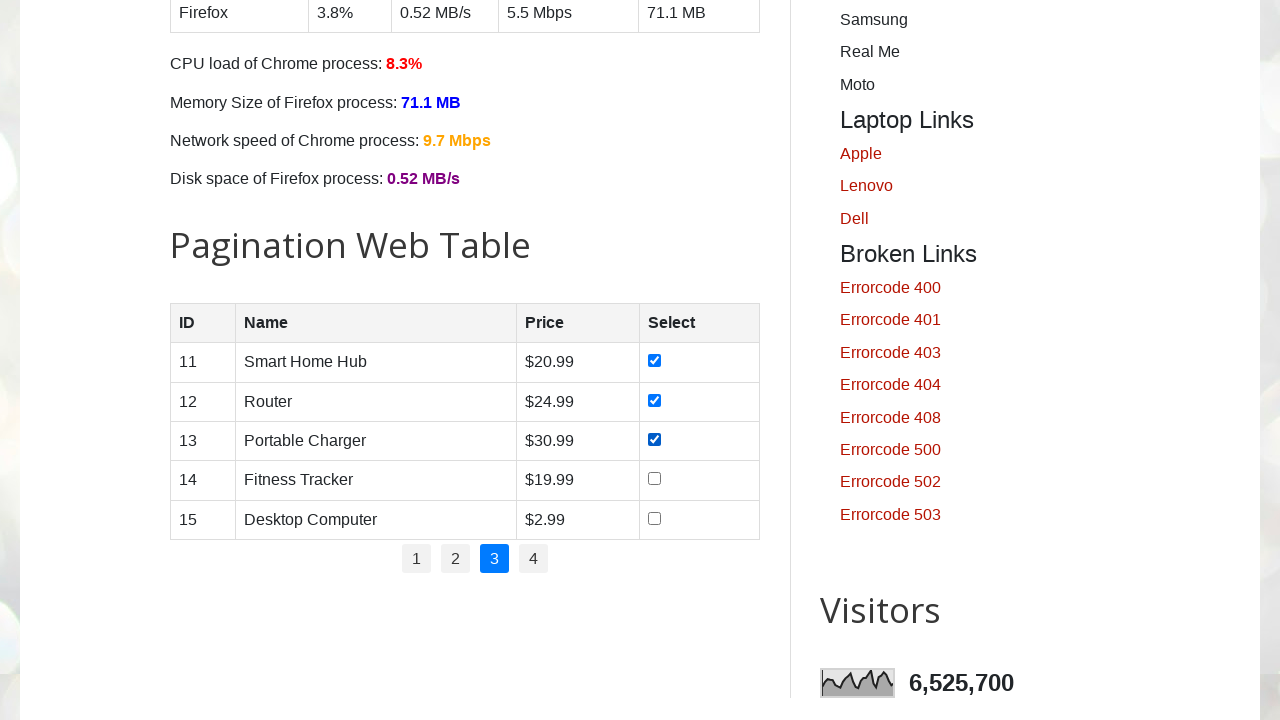

Clicked checkbox for row 4 on page 3 at (655, 479) on //table[@id='productTable']/tbody/tr[4]/td[4]//input
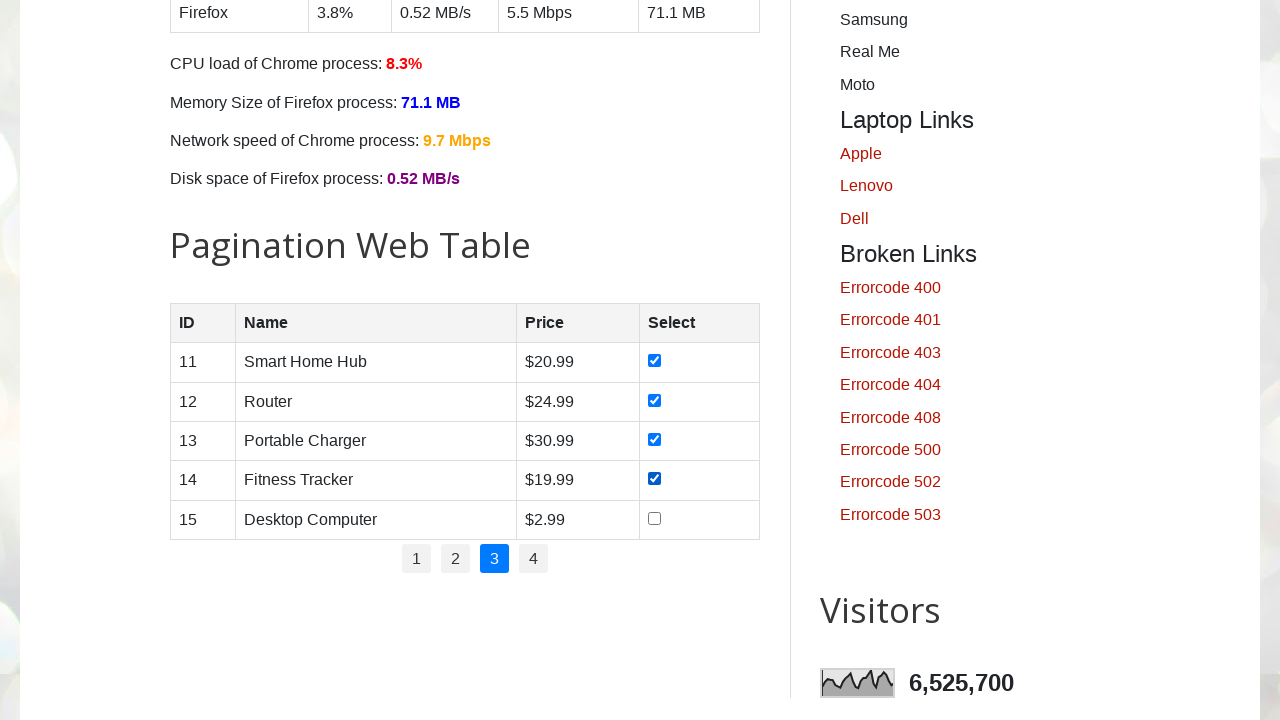

Waited 500ms after clicking row 4 checkbox
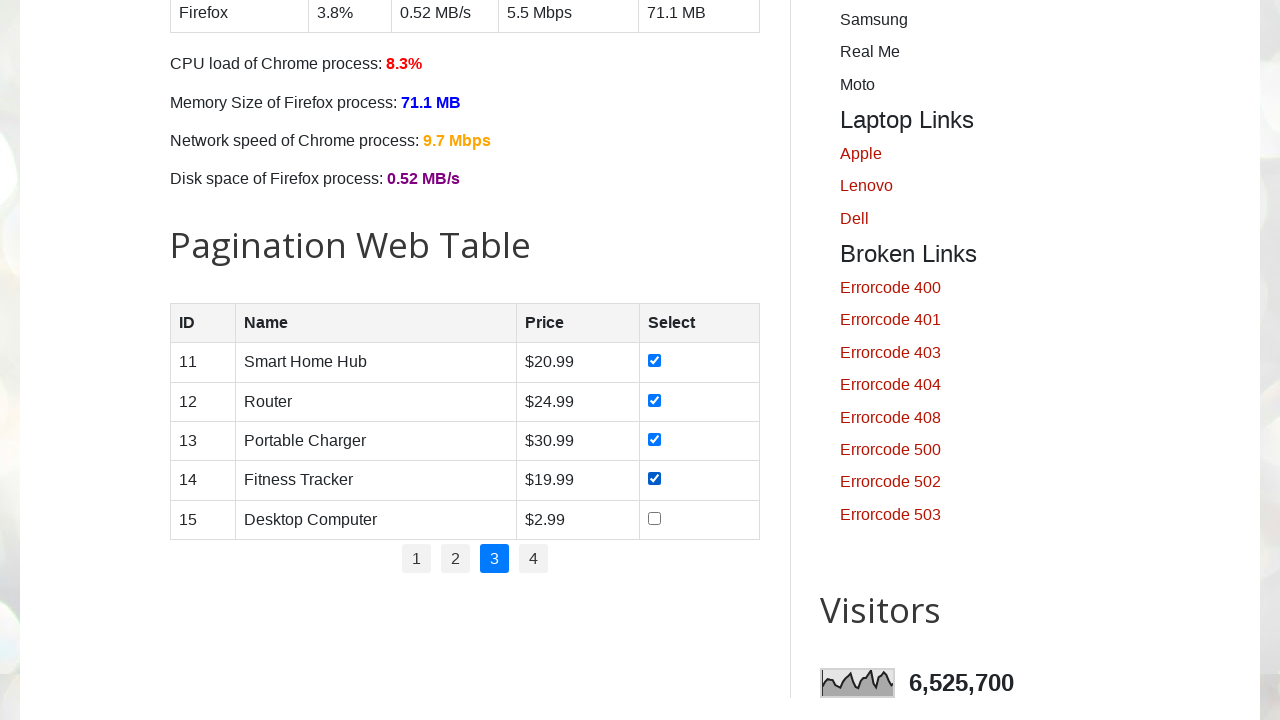

Clicked checkbox for row 5 on page 3 at (655, 518) on //table[@id='productTable']/tbody/tr[5]/td[4]//input
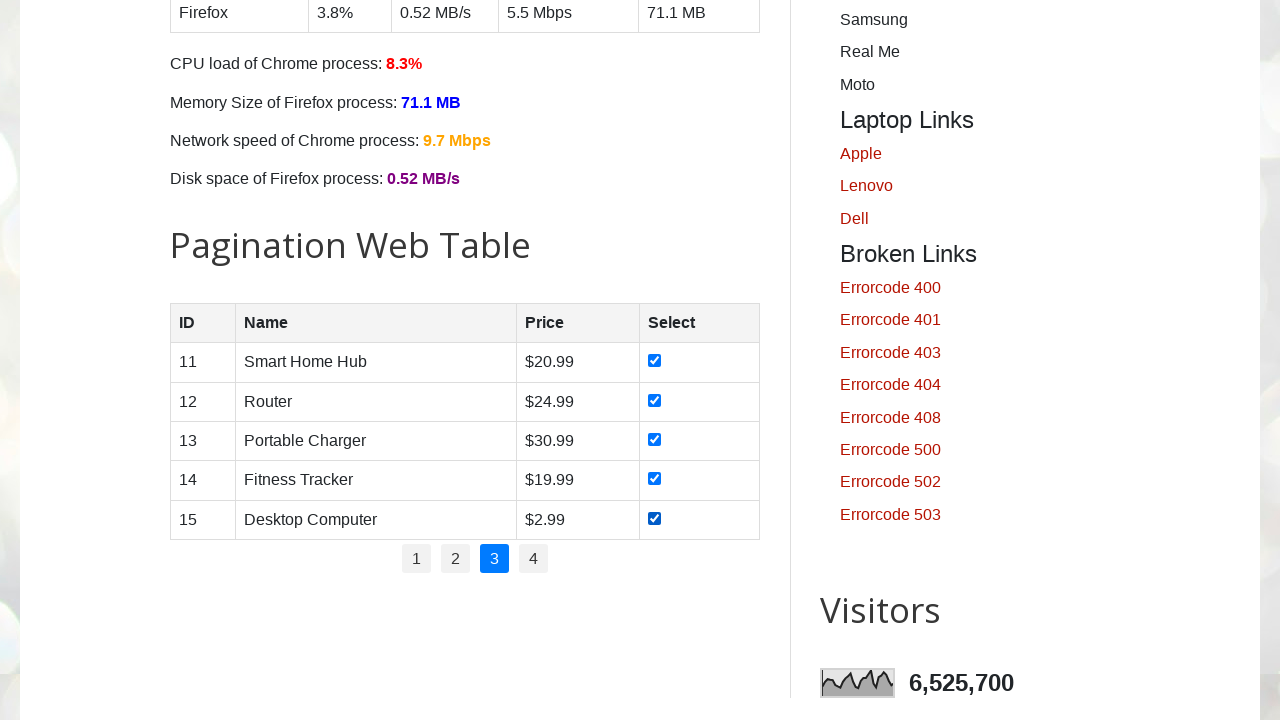

Waited 500ms after clicking row 5 checkbox
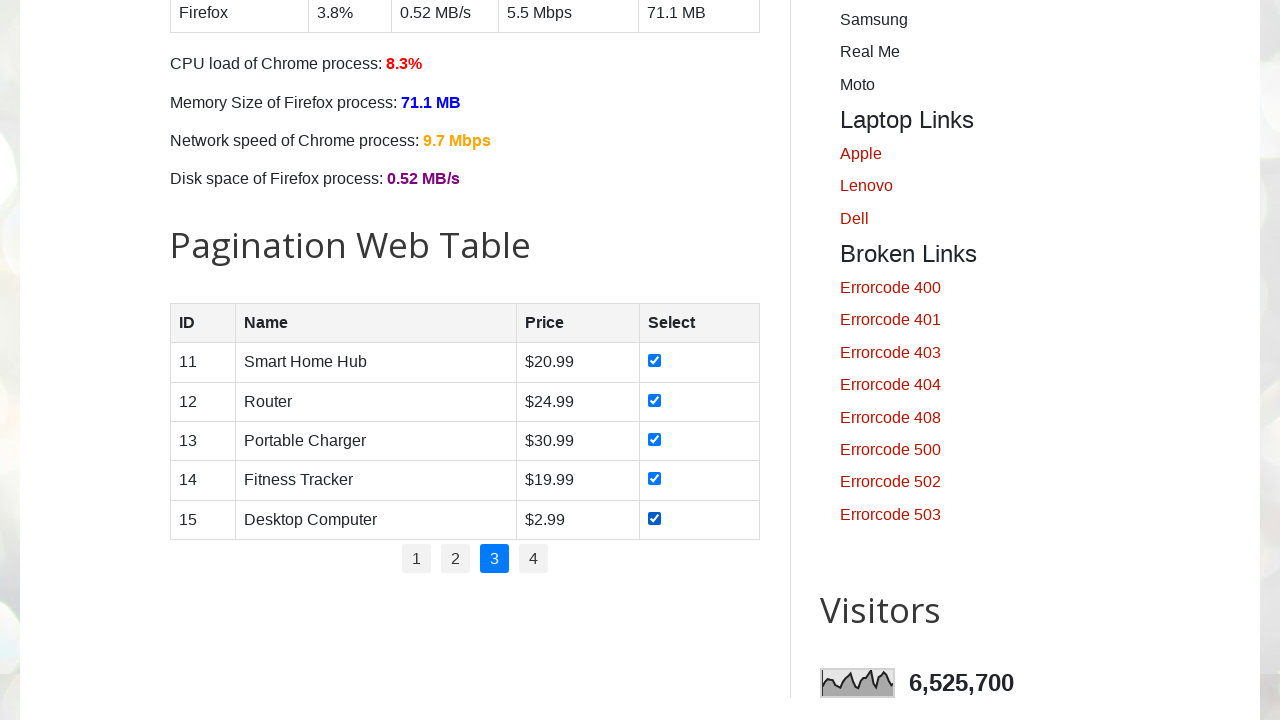

Clicked pagination link for page 4 at (534, 559) on //ul[@id='pagination']//a[text()='4']
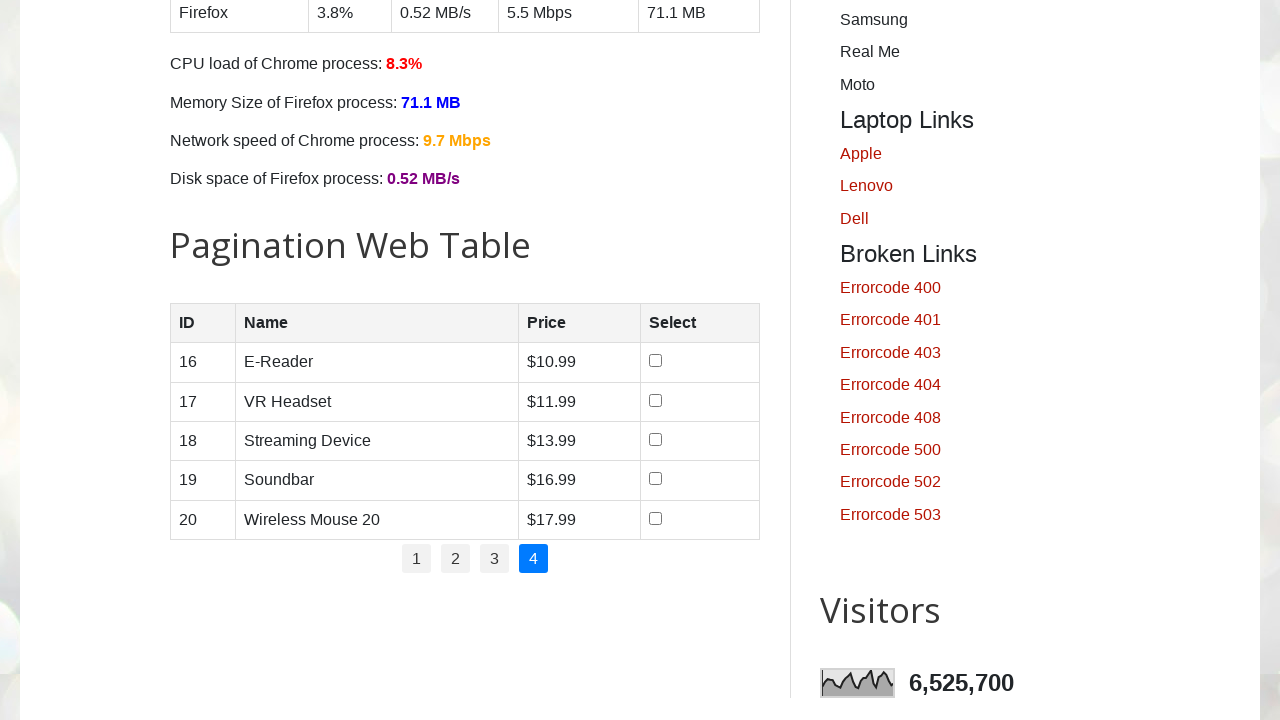

Waited 1 second for page 4 to load
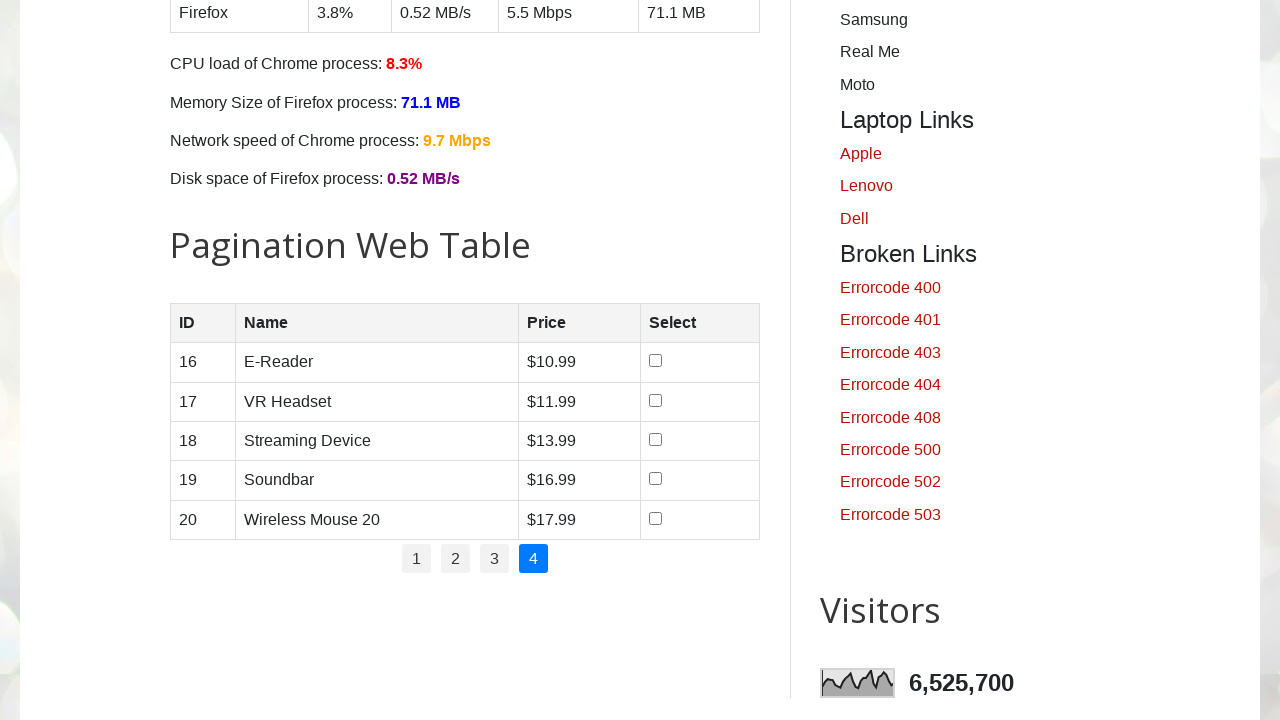

Product table is visible on page 4
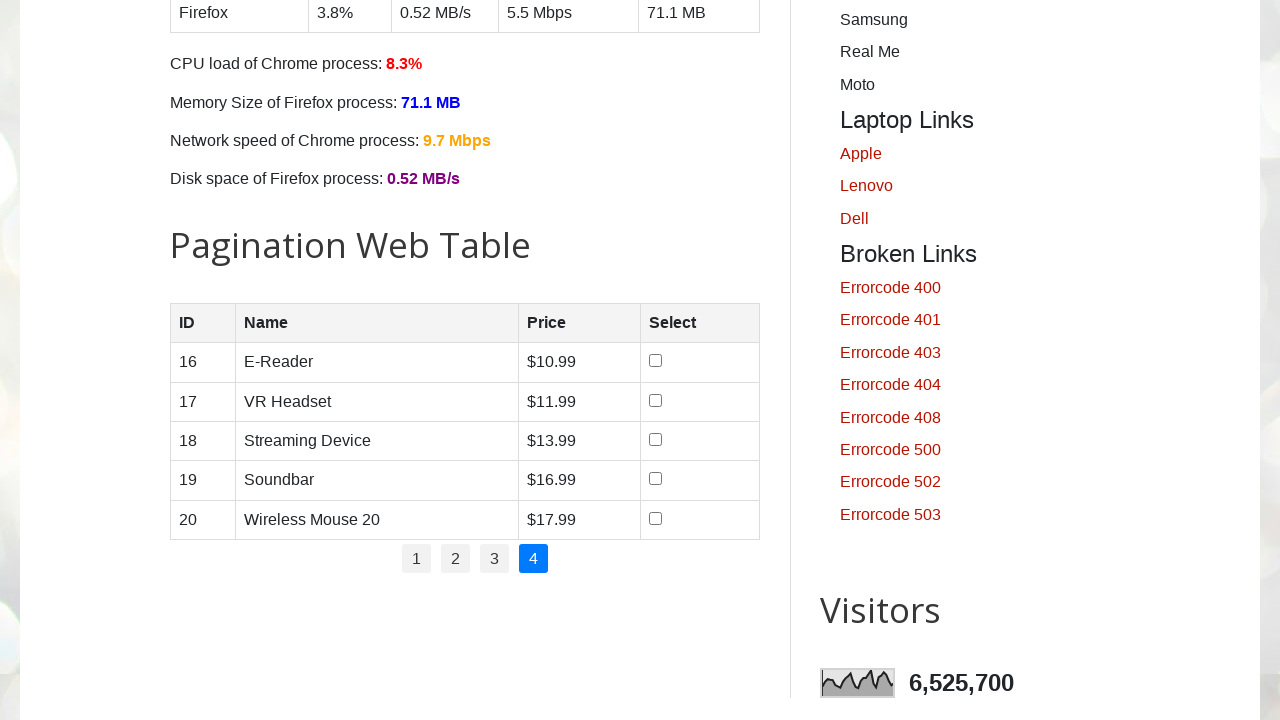

Retrieved 5 rows from product table on page 4
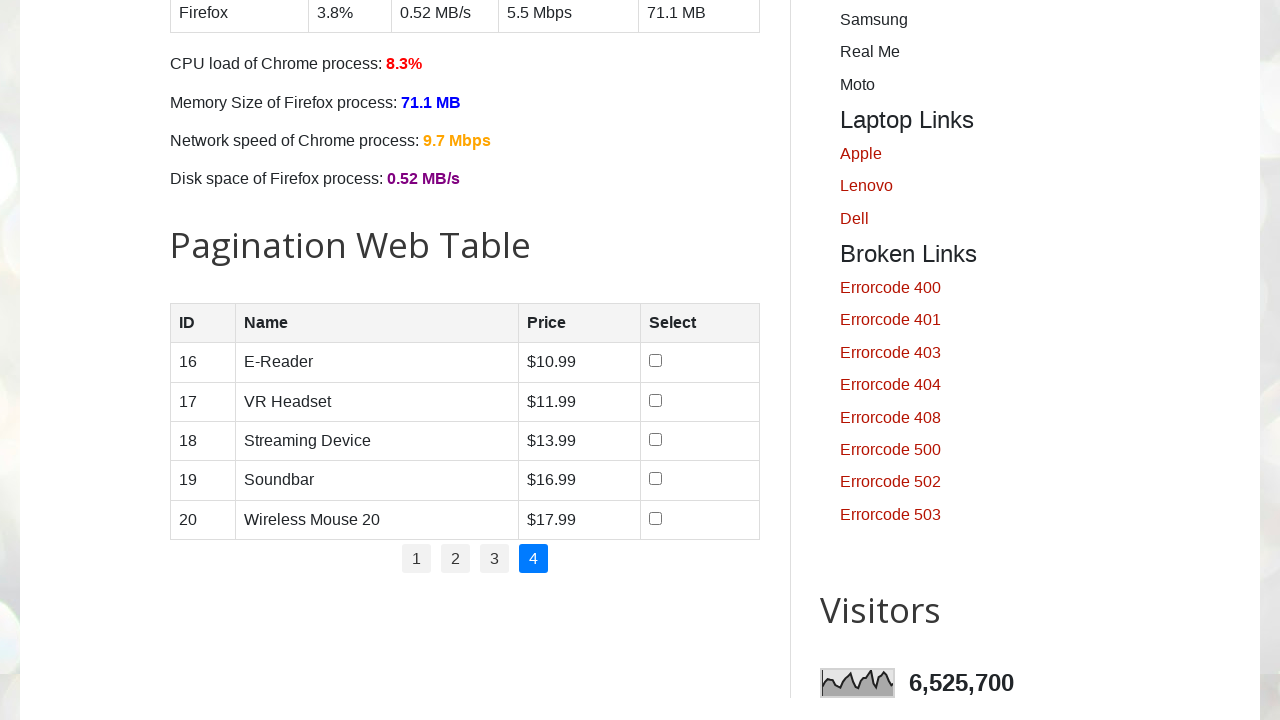

Clicked checkbox for row 1 on page 4 at (656, 361) on //table[@id='productTable']/tbody/tr[1]/td[4]//input
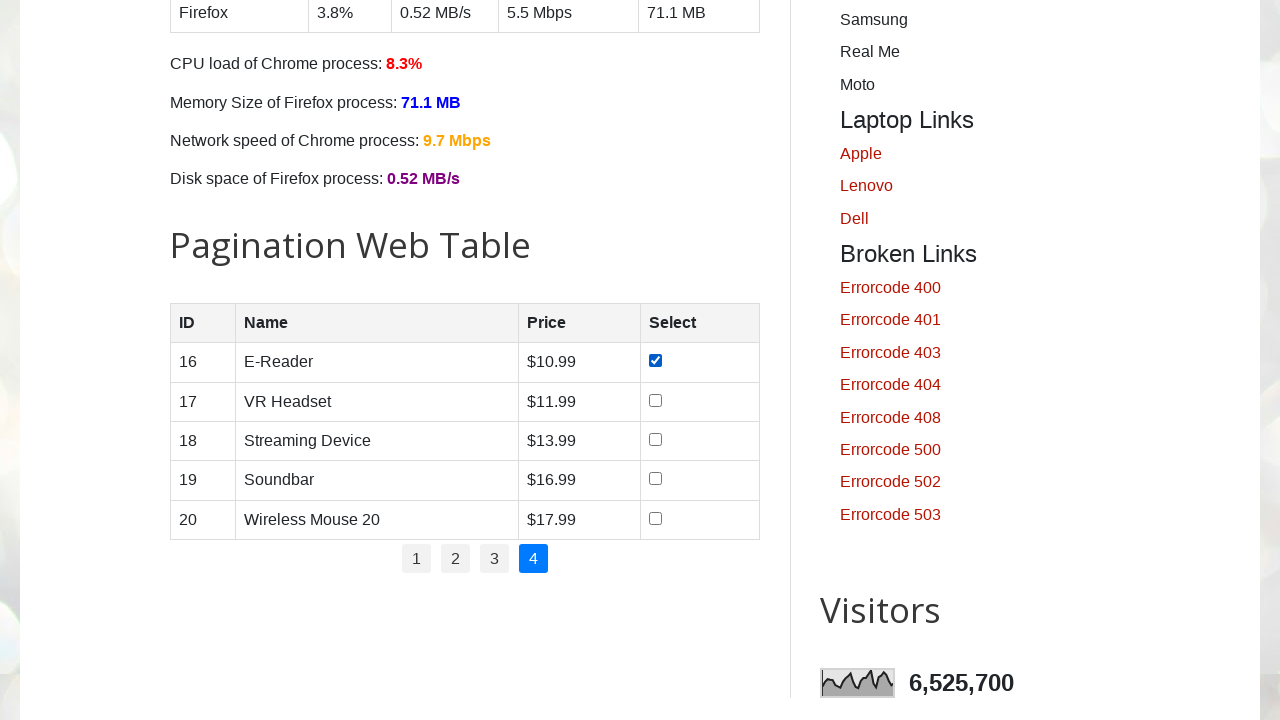

Waited 500ms after clicking row 1 checkbox
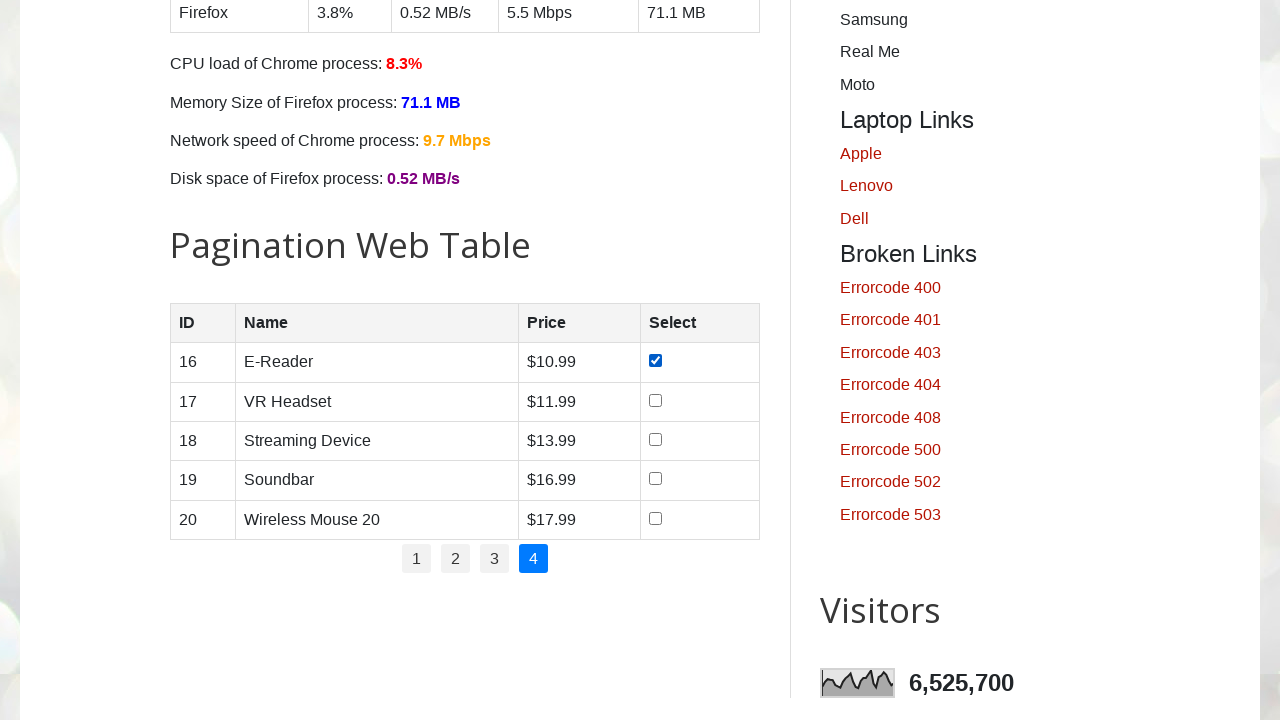

Clicked checkbox for row 2 on page 4 at (656, 400) on //table[@id='productTable']/tbody/tr[2]/td[4]//input
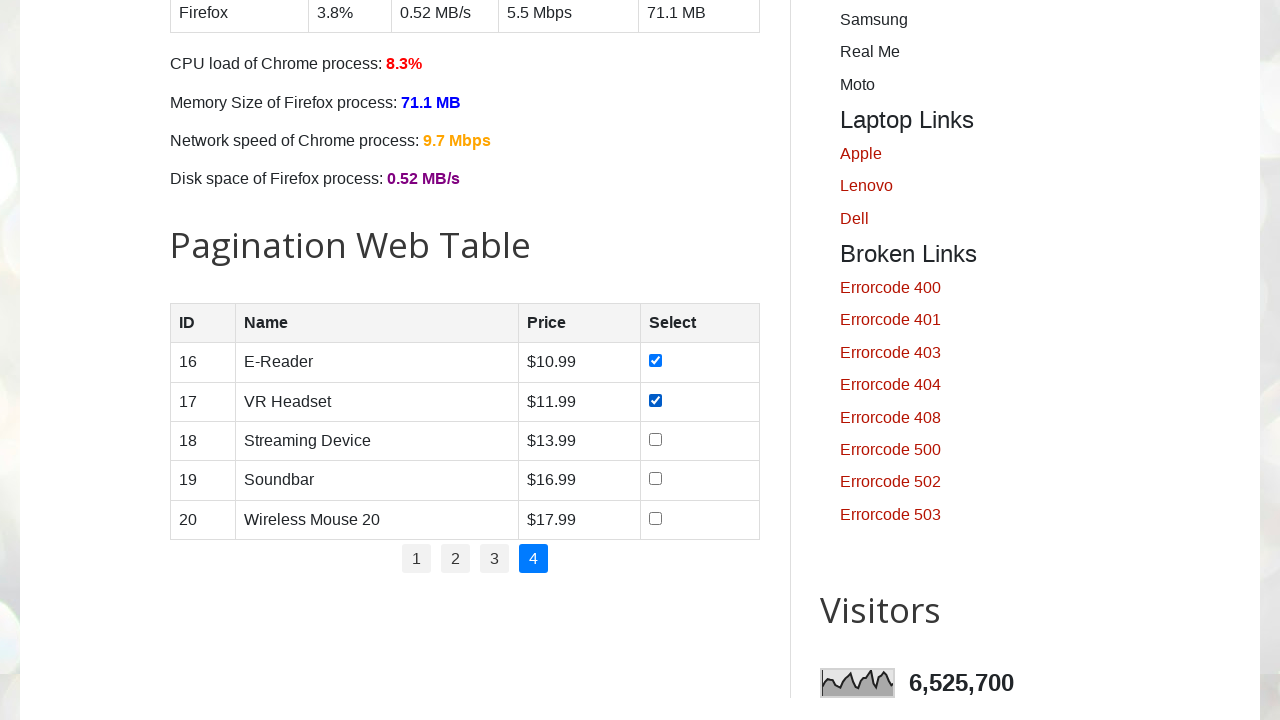

Waited 500ms after clicking row 2 checkbox
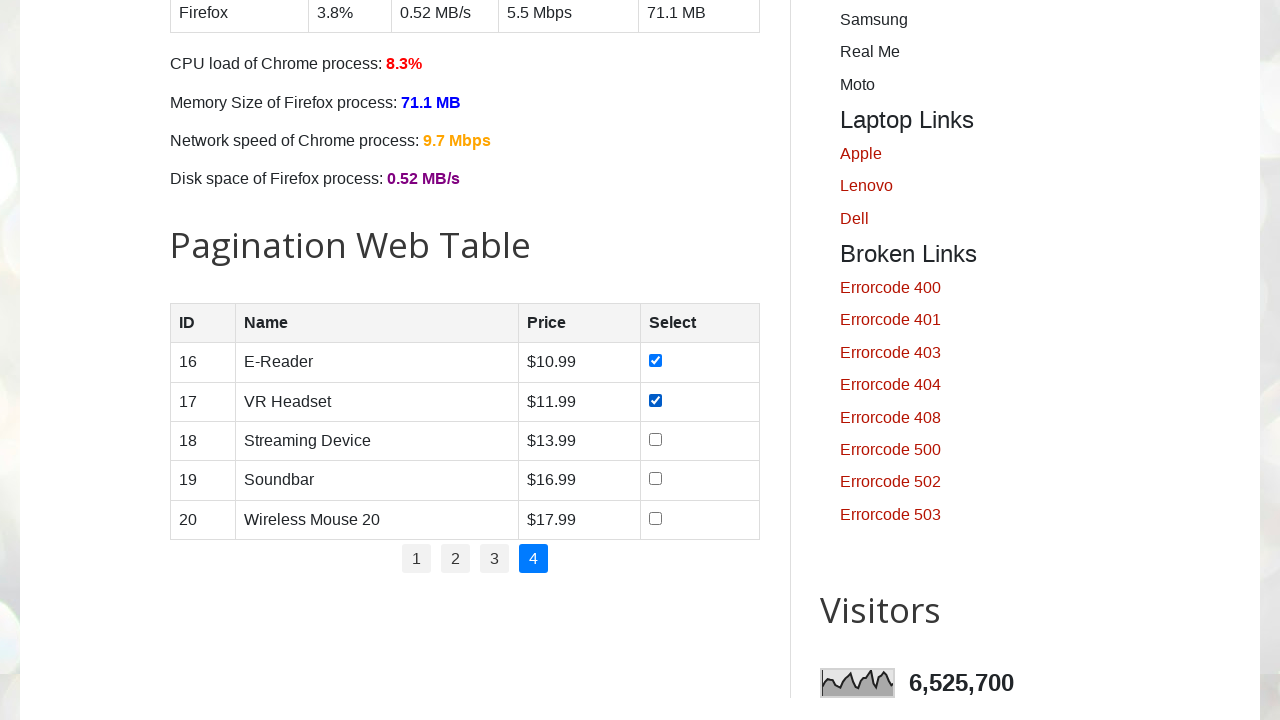

Clicked checkbox for row 3 on page 4 at (656, 439) on //table[@id='productTable']/tbody/tr[3]/td[4]//input
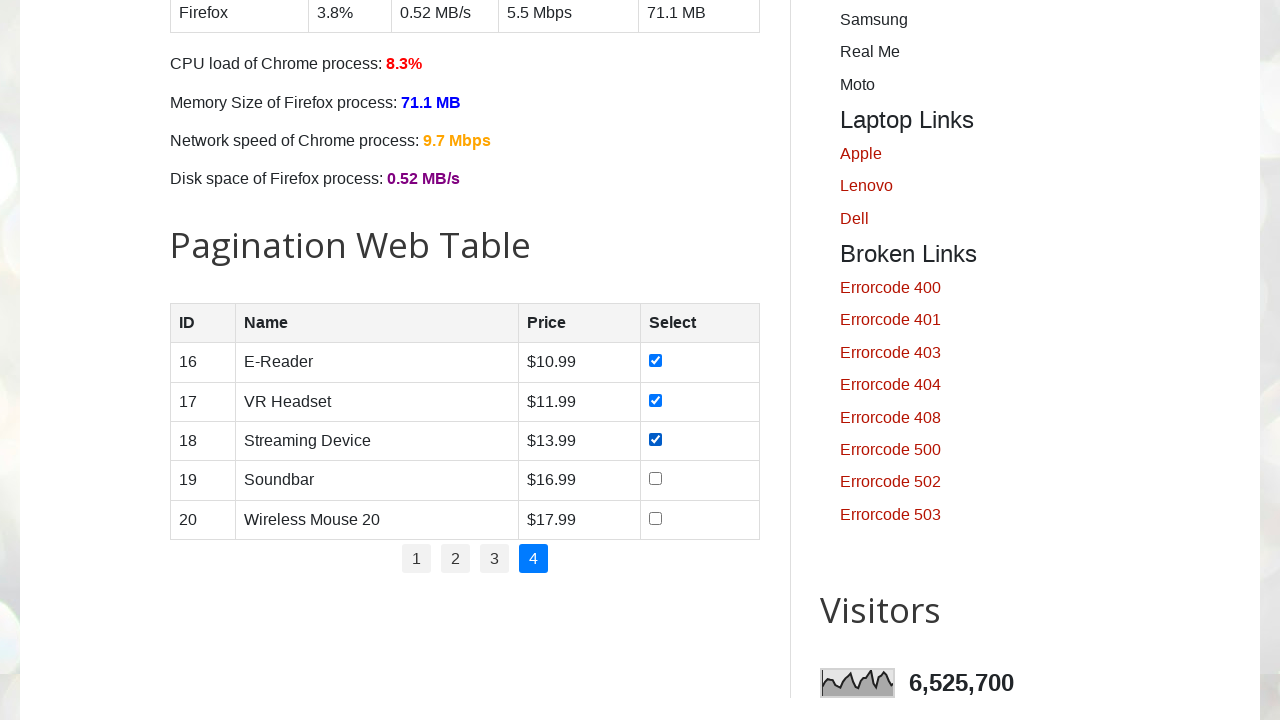

Waited 500ms after clicking row 3 checkbox
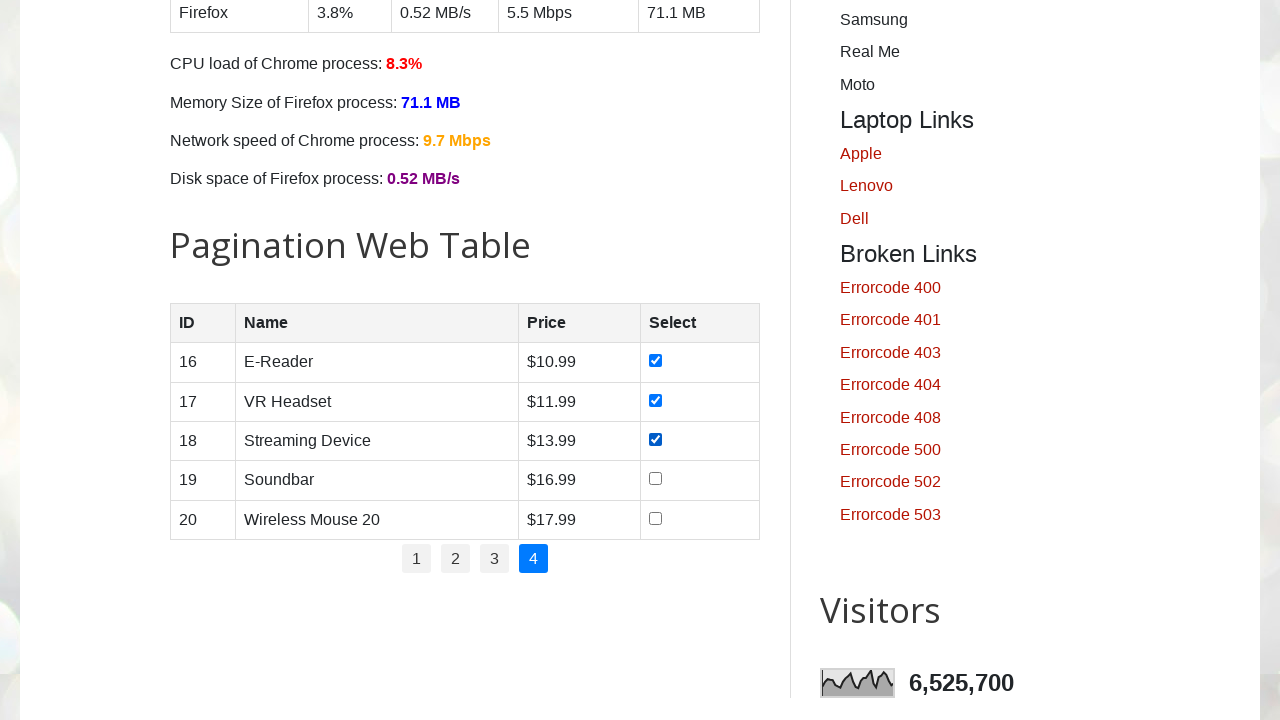

Clicked checkbox for row 4 on page 4 at (656, 479) on //table[@id='productTable']/tbody/tr[4]/td[4]//input
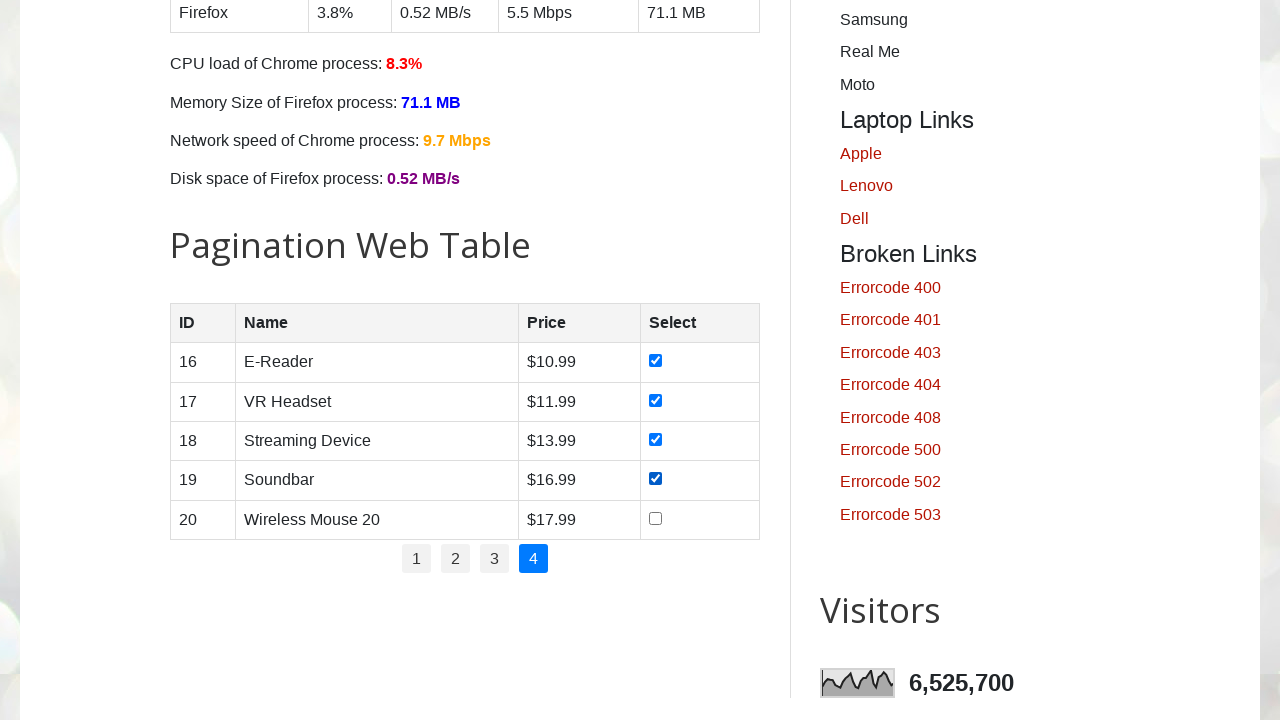

Waited 500ms after clicking row 4 checkbox
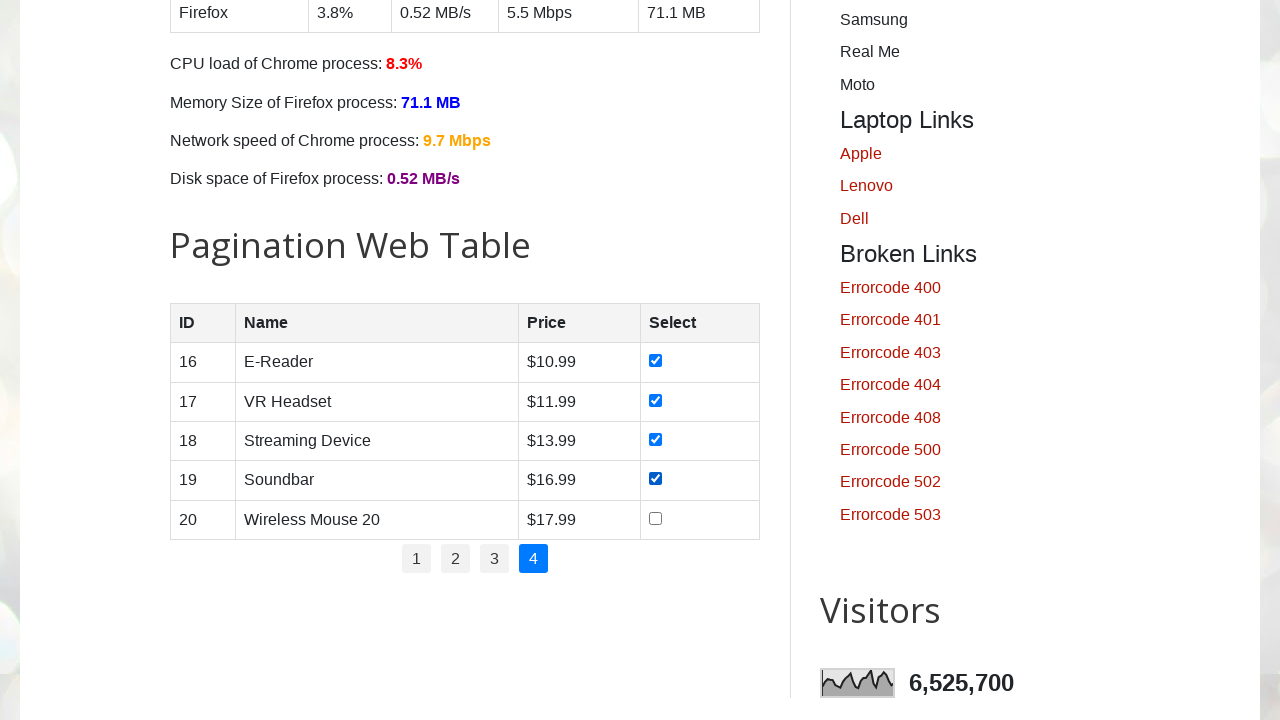

Clicked checkbox for row 5 on page 4 at (656, 518) on //table[@id='productTable']/tbody/tr[5]/td[4]//input
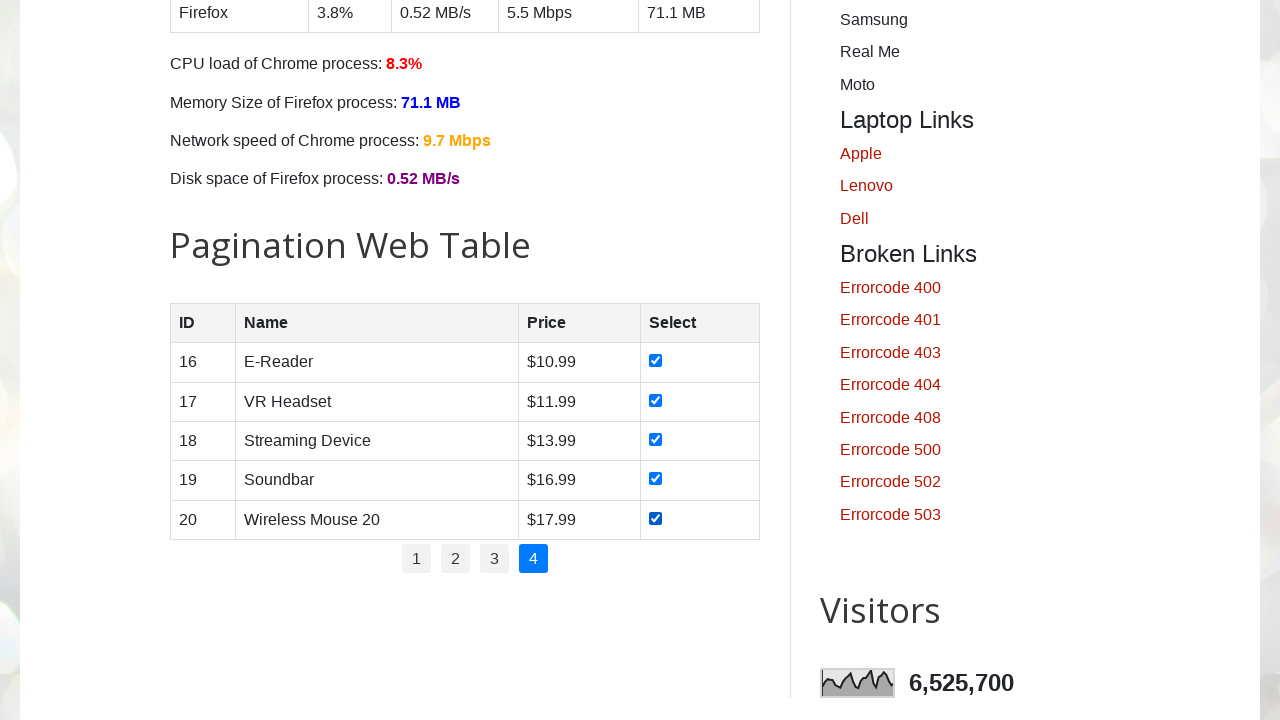

Waited 500ms after clicking row 5 checkbox
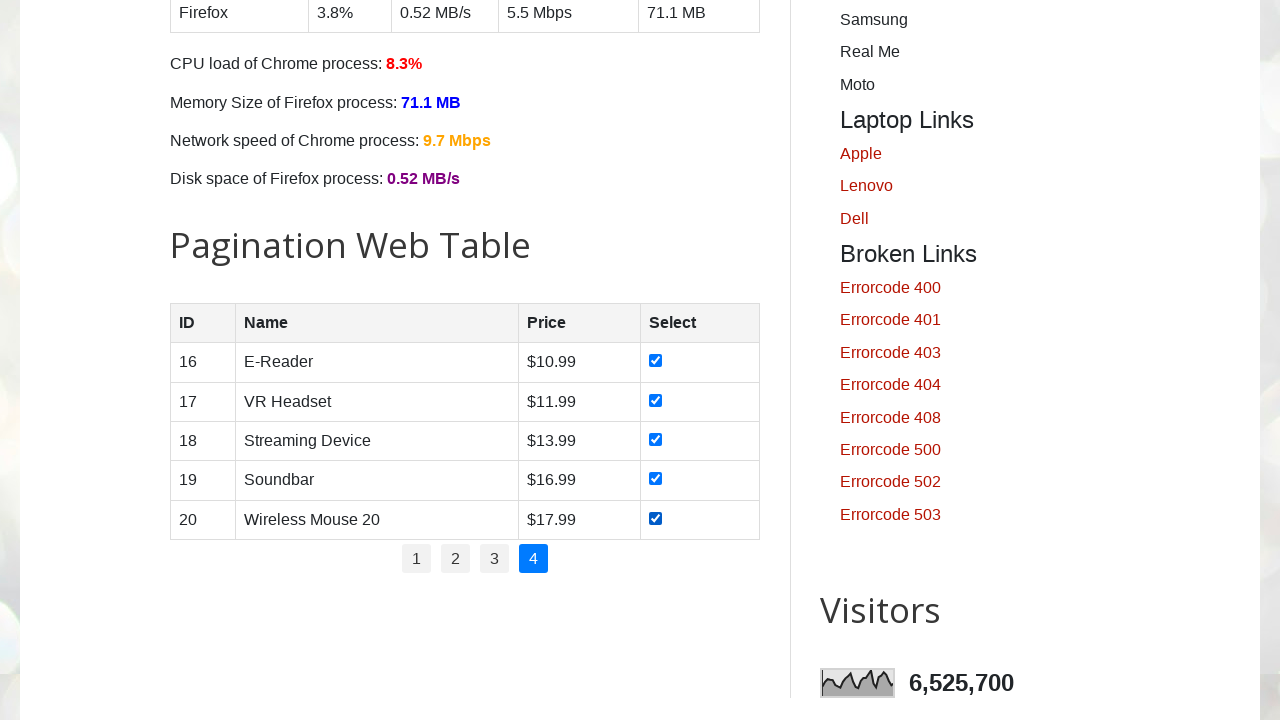

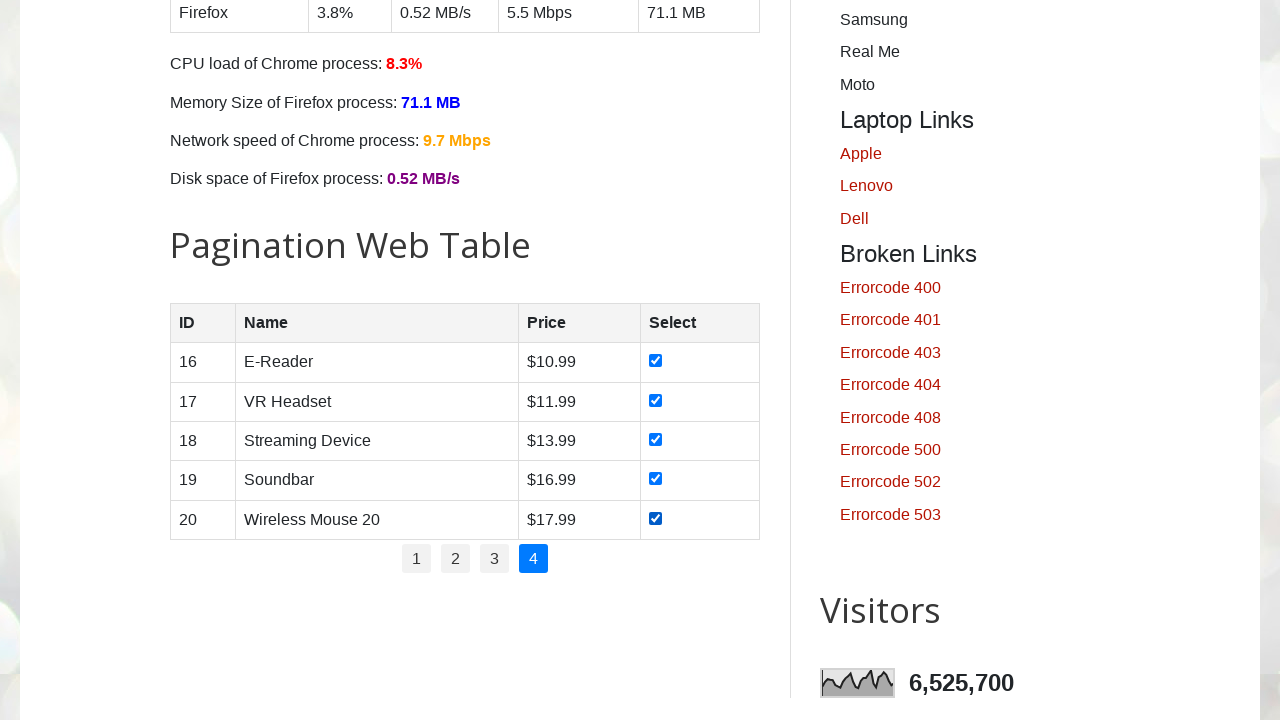